Tests the ABC Braille translation tool by selecting braille cell dots, adding cells, and translating them to text output

Starting URL: https://abcbraille.com/braille

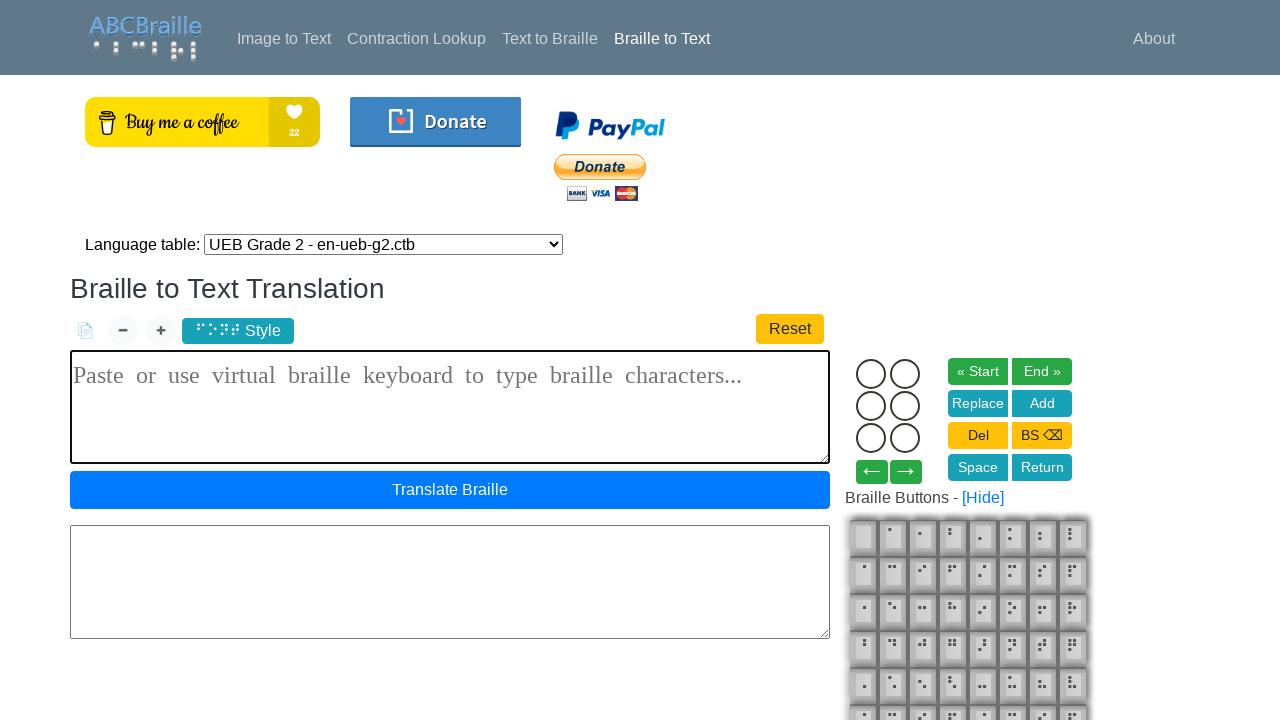

Waited for braille cell dot labels to load
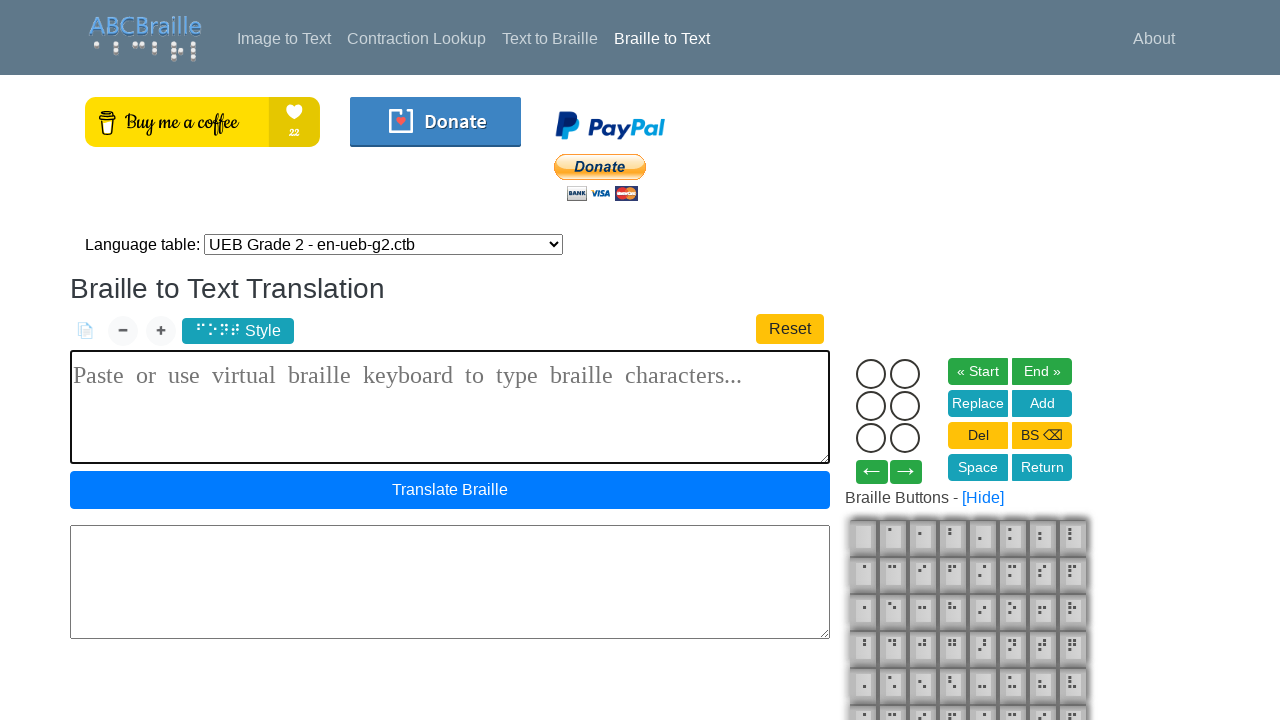

Clicked braille dot 1 in cell at (871, 374) on label.cell-dot[for="dot11"]
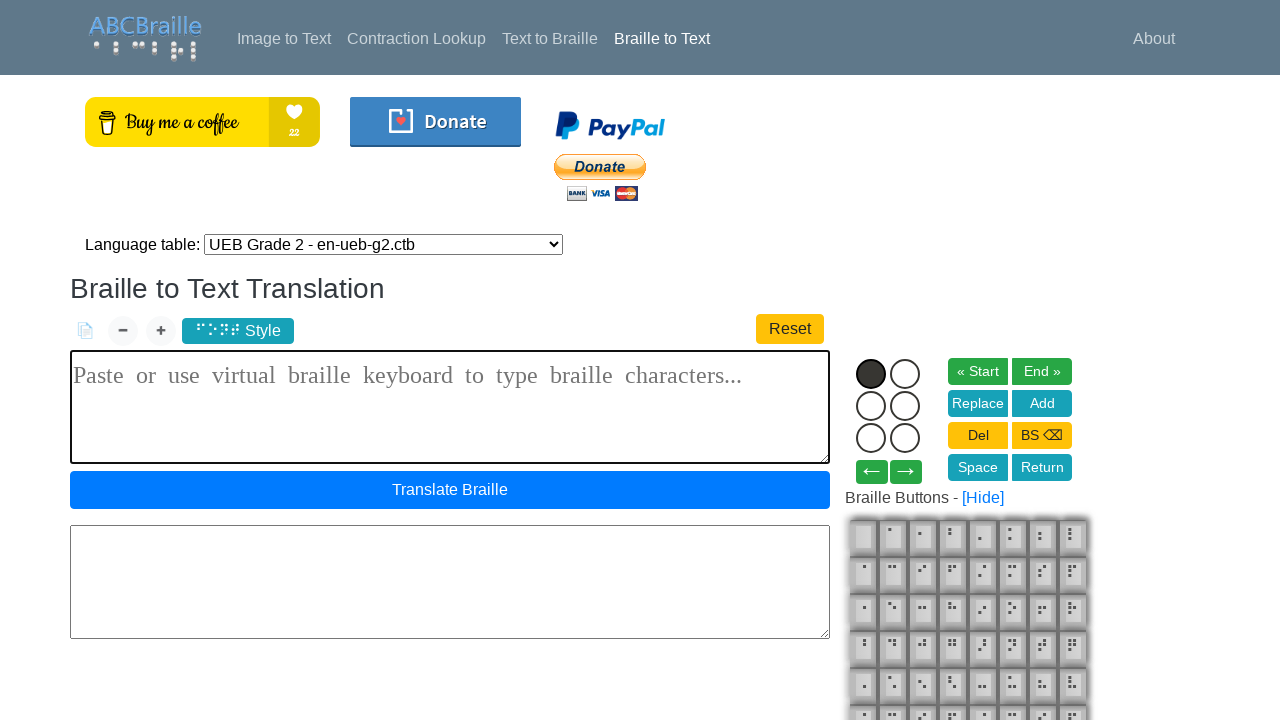

Clicked braille dot 2 in cell at (871, 406) on label.cell-dot[for="dot12"]
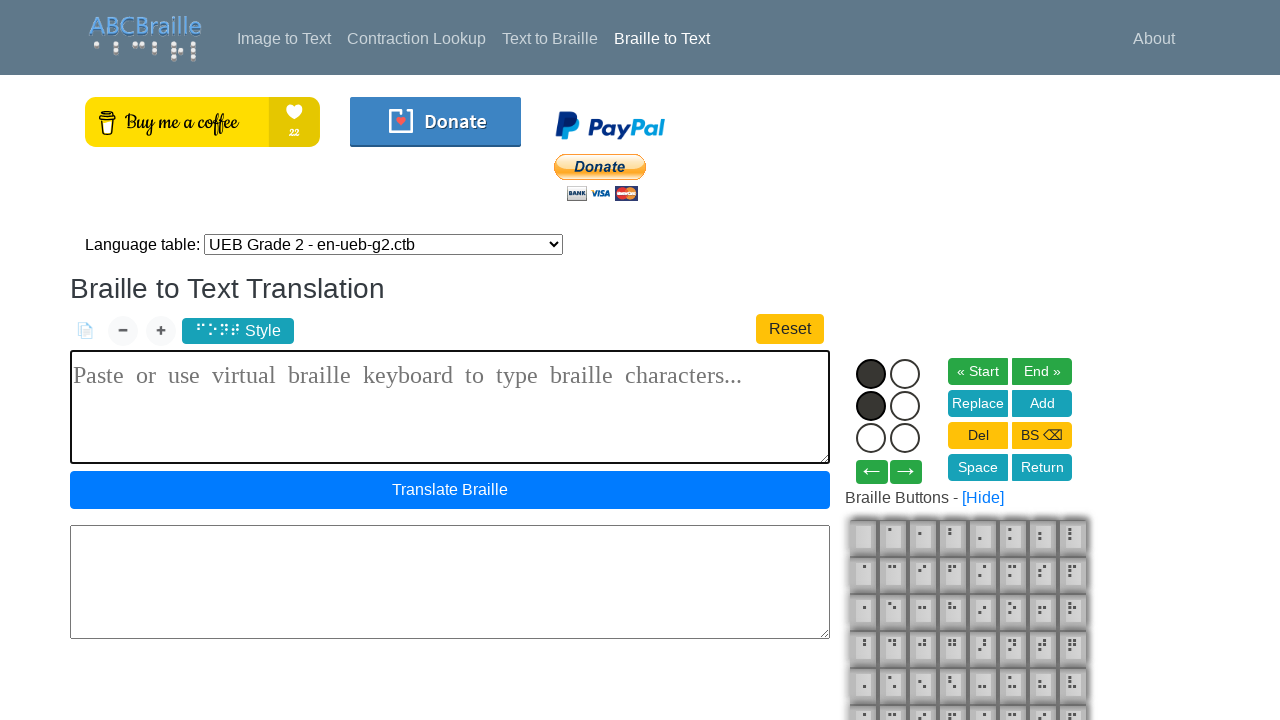

Clicked braille dot 3 in cell at (871, 438) on label.cell-dot[for="dot13"]
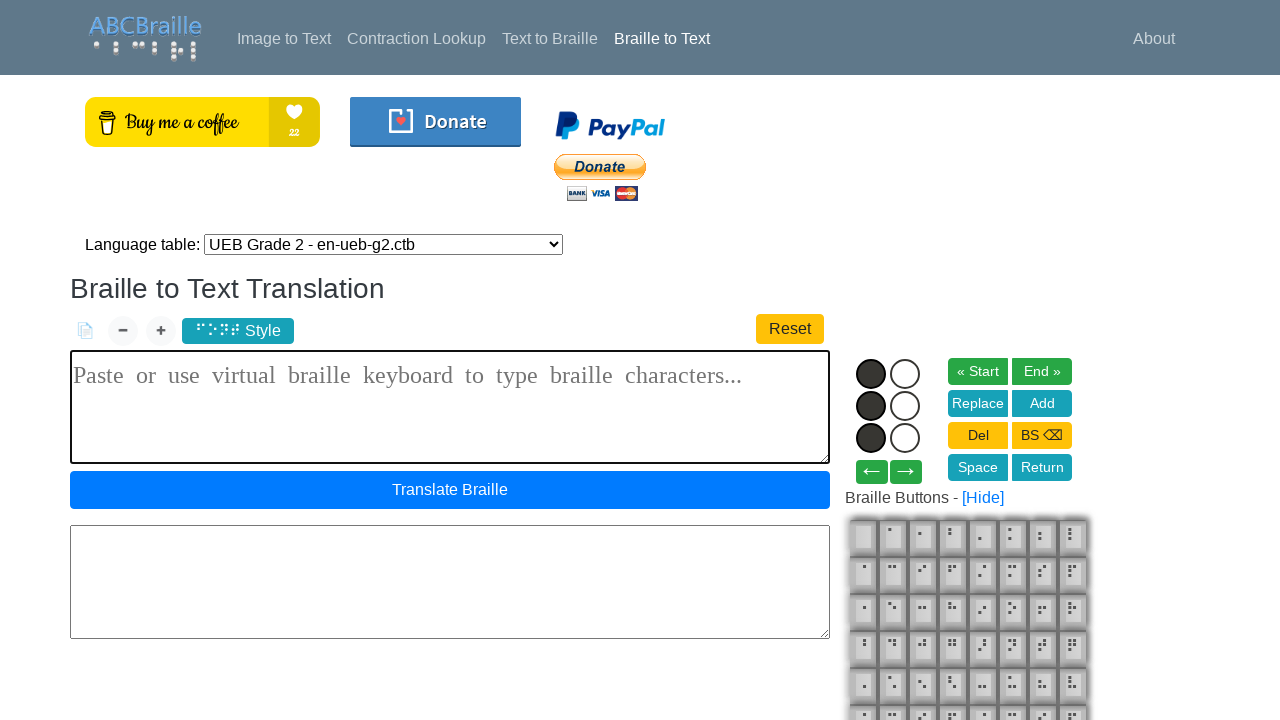

Clicked braille dot 5 in cell at (905, 406) on label.cell-dot[for="dot15"]
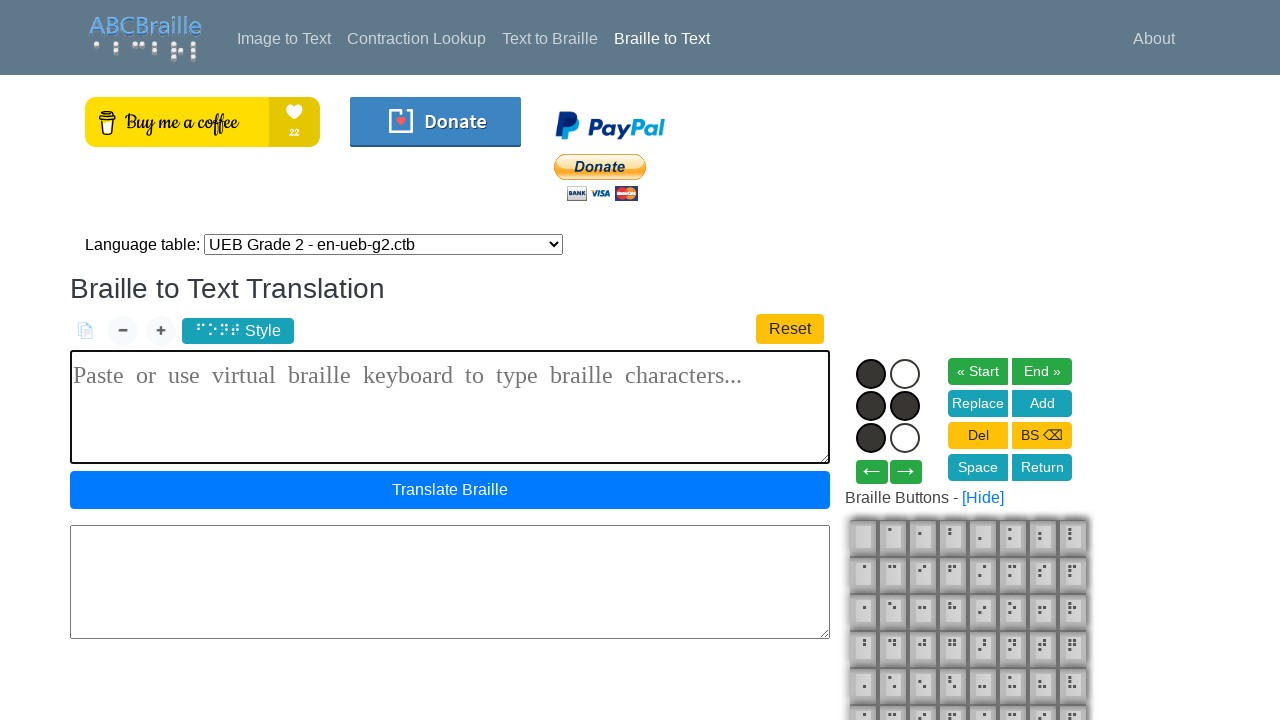

Clicked add button to add braille cell at (1042, 403) on #btn_add
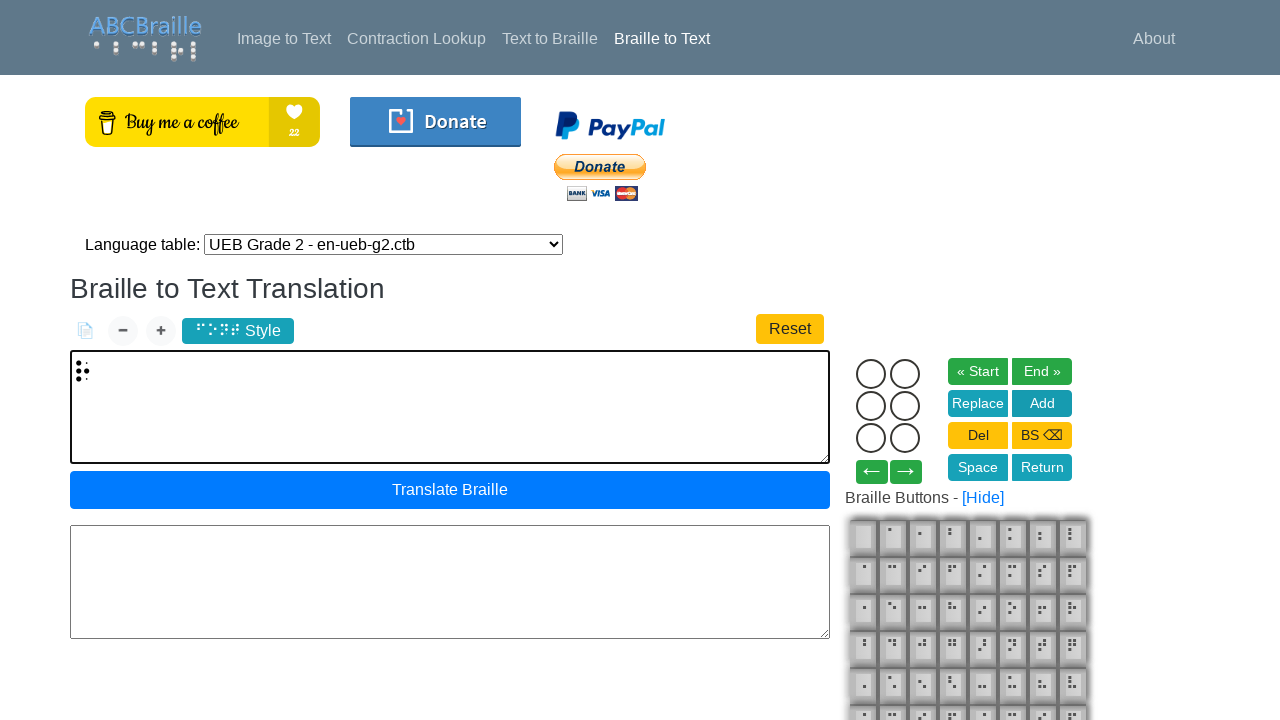

Clicked braille dot 1 in cell at (871, 374) on label.cell-dot[for="dot11"]
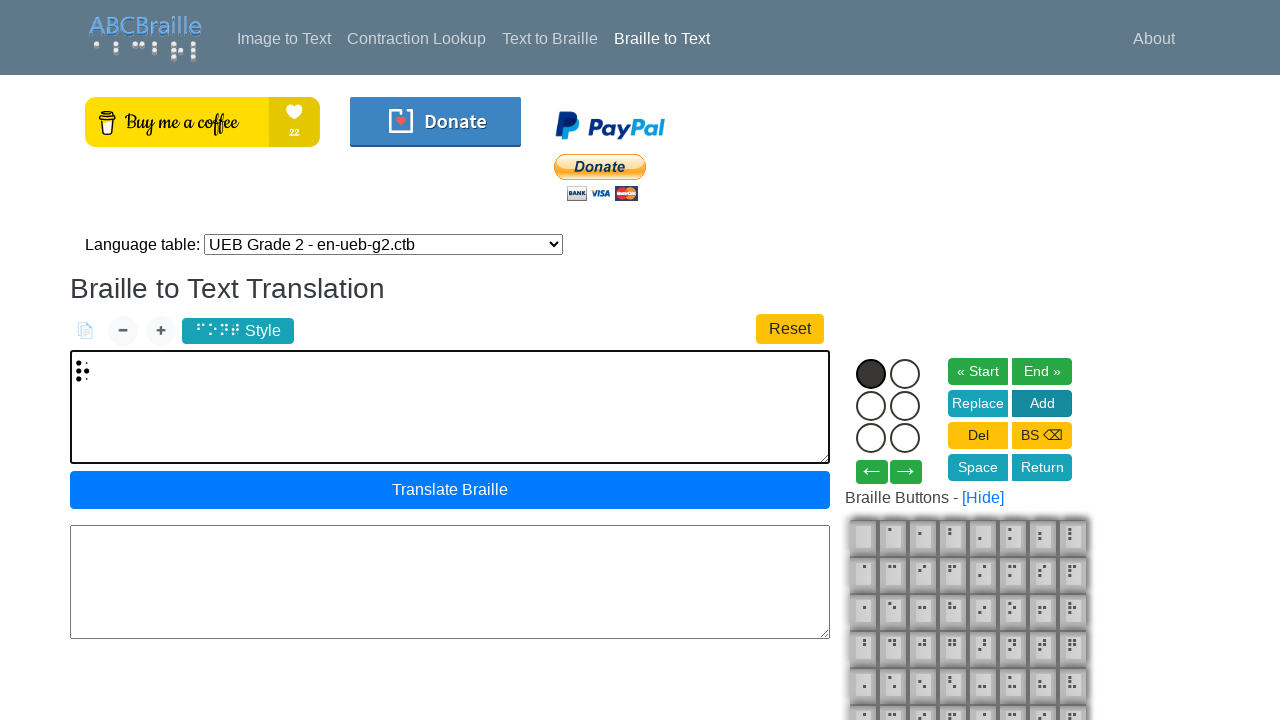

Clicked braille dot 5 in cell at (905, 406) on label.cell-dot[for="dot15"]
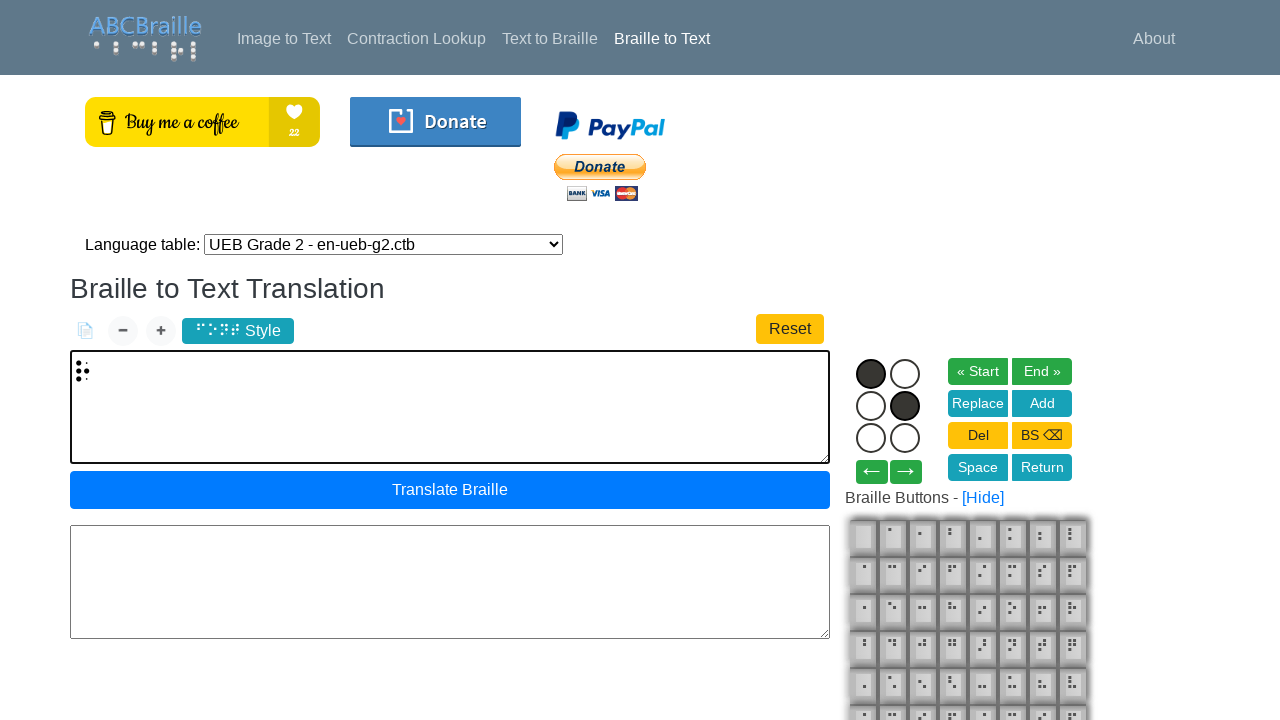

Clicked add button to add braille cell at (1042, 403) on #btn_add
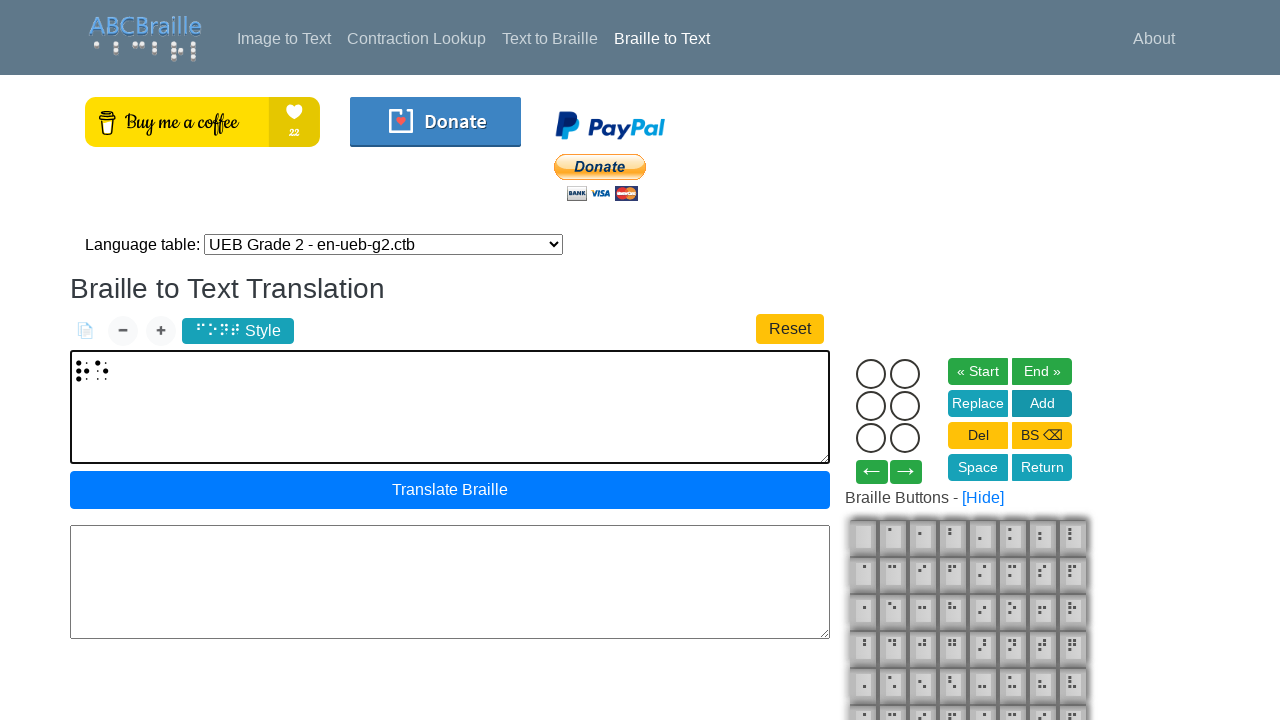

Clicked add button to add braille cell at (1042, 403) on #btn_add
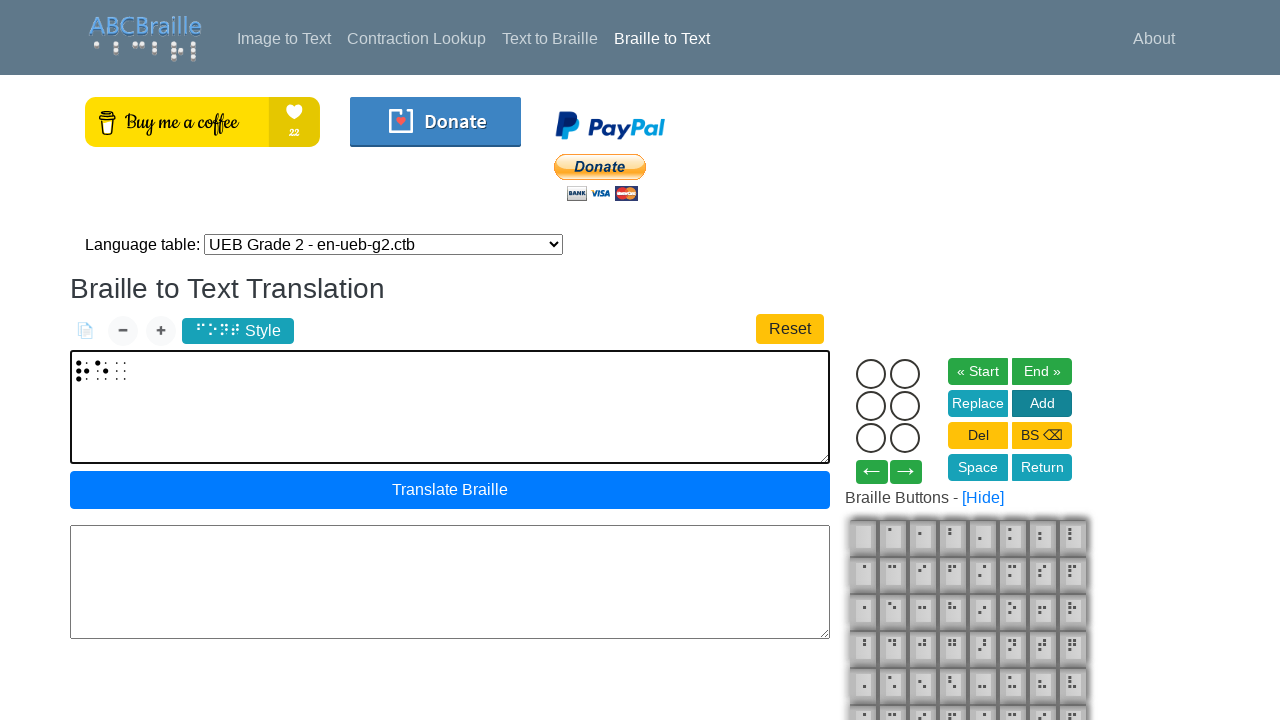

Clicked braille dot 1 in cell at (871, 374) on label.cell-dot[for="dot11"]
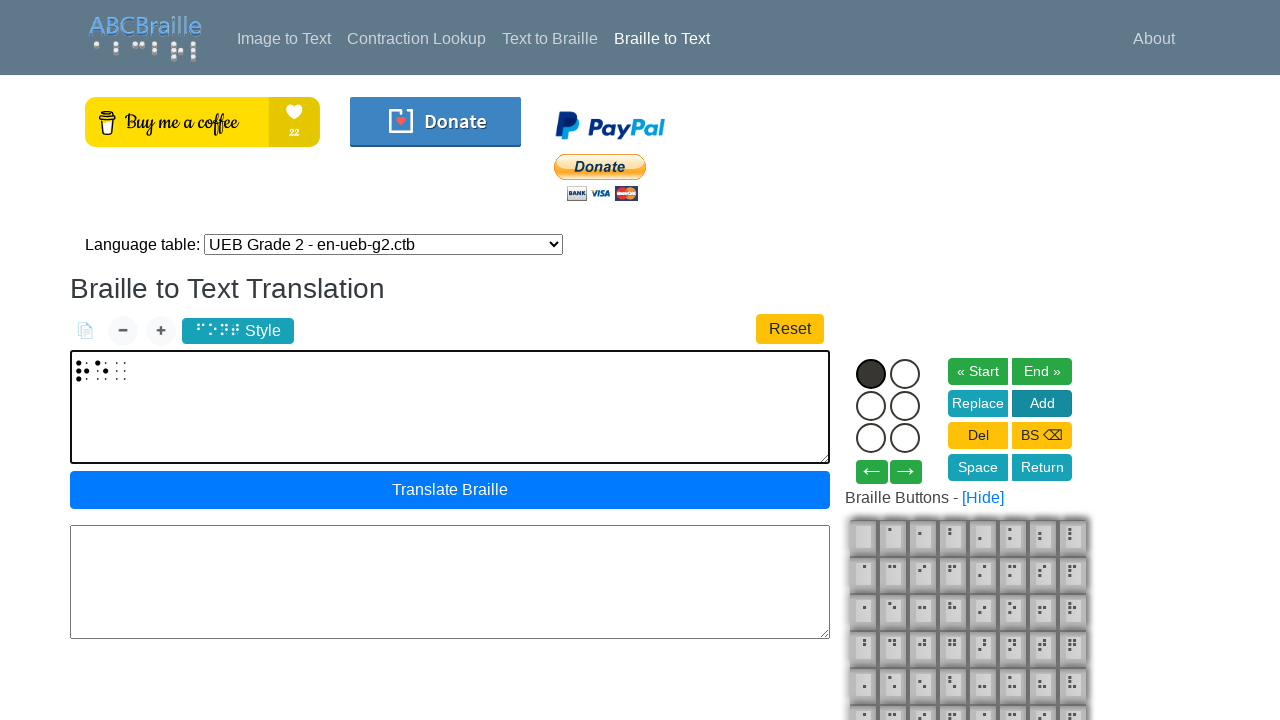

Clicked braille dot 2 in cell at (871, 406) on label.cell-dot[for="dot12"]
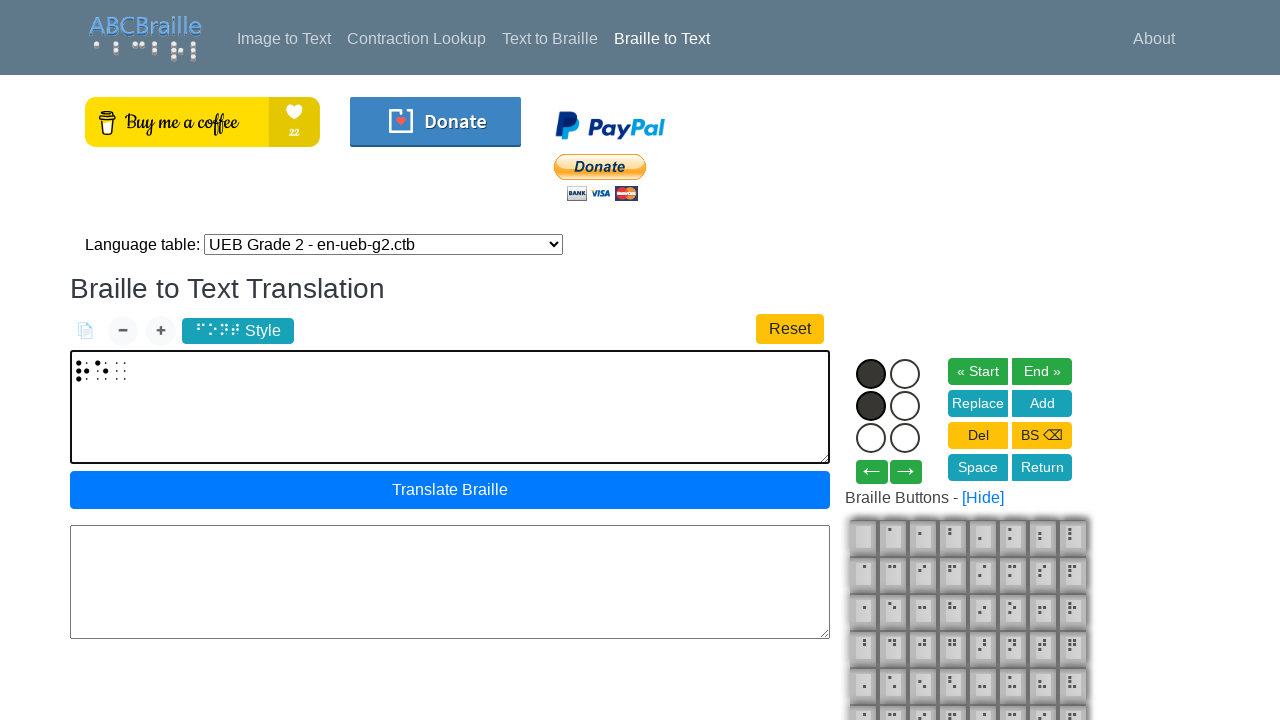

Clicked add button to add braille cell at (1042, 403) on #btn_add
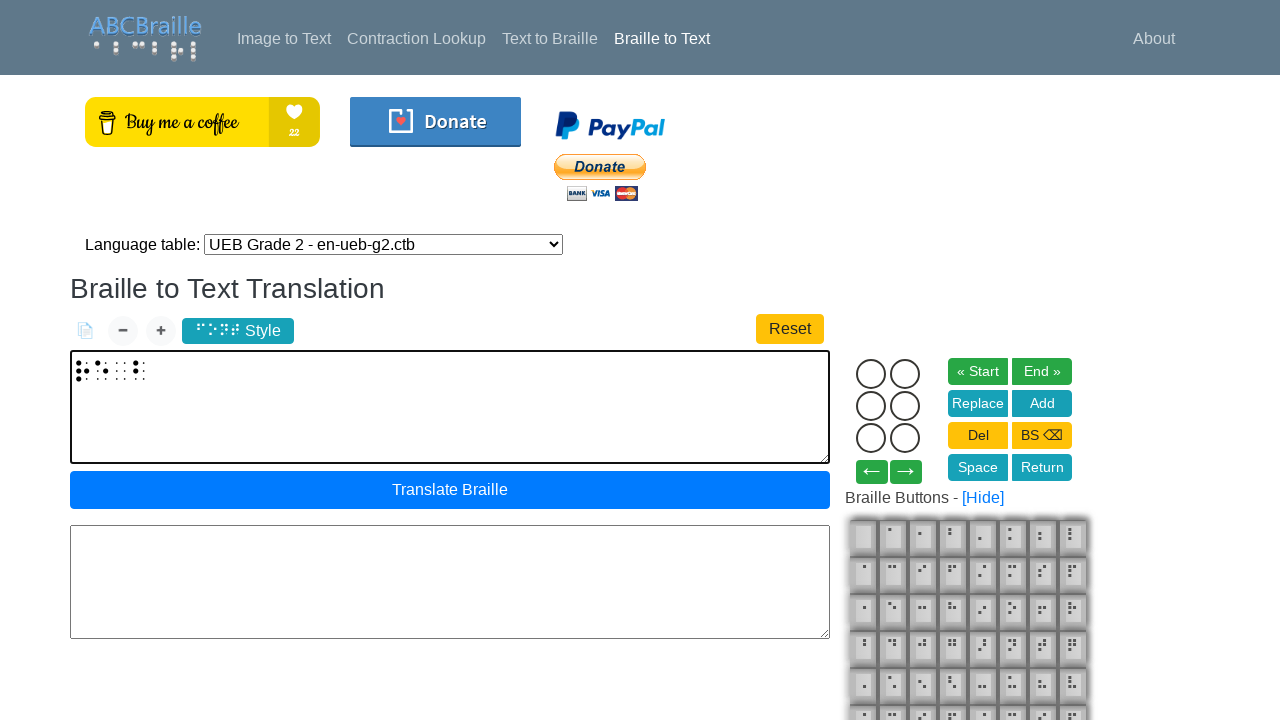

Clicked braille dot 1 in cell at (871, 374) on label.cell-dot[for="dot11"]
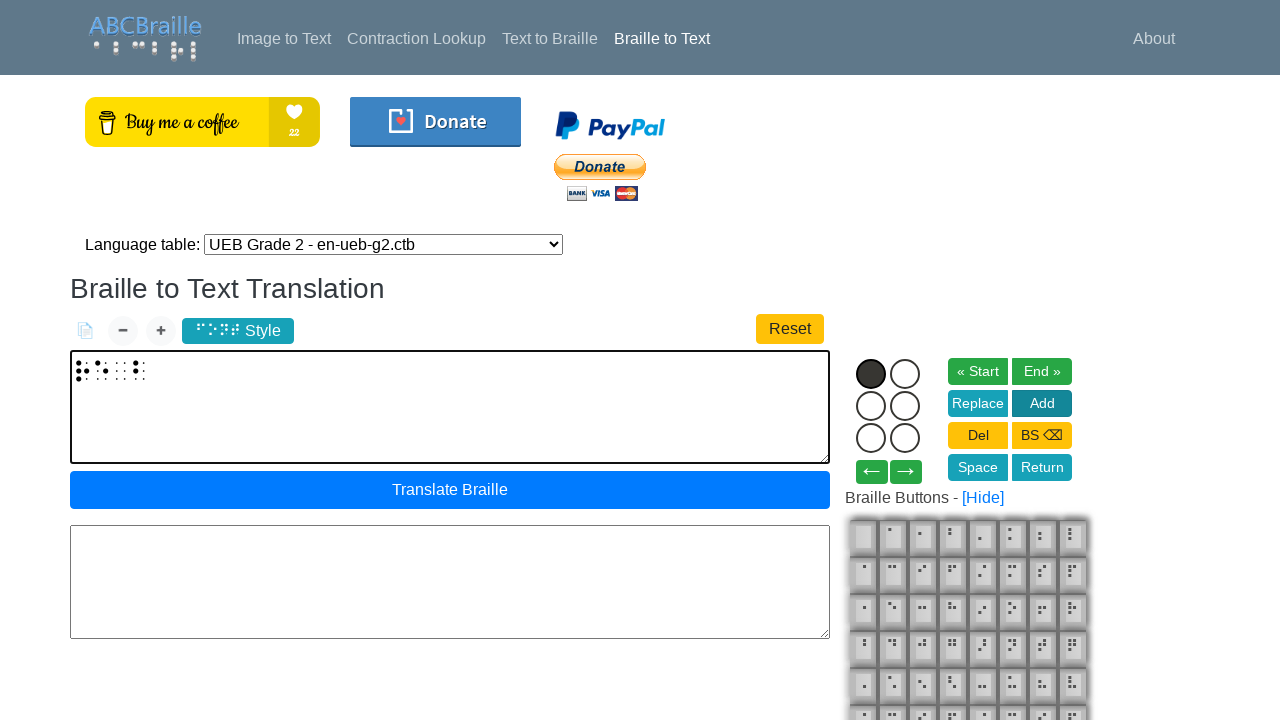

Clicked braille dot 5 in cell at (905, 406) on label.cell-dot[for="dot15"]
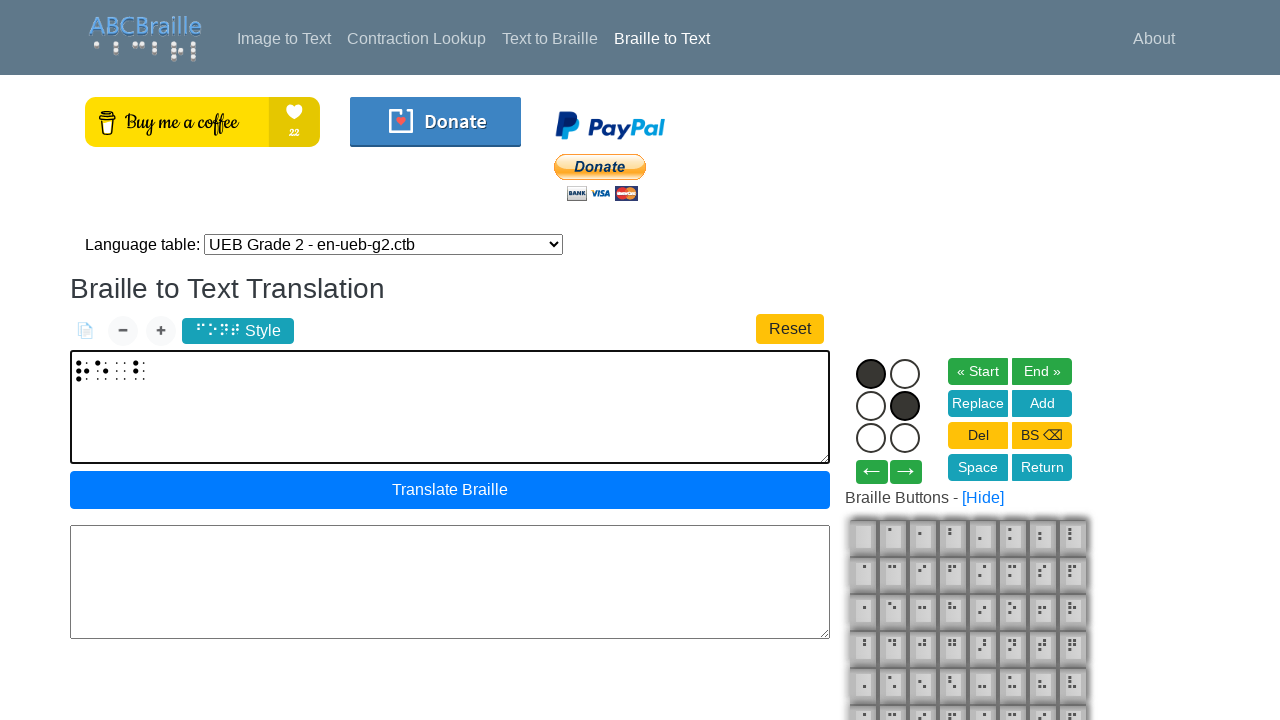

Clicked add button to add braille cell at (1042, 403) on #btn_add
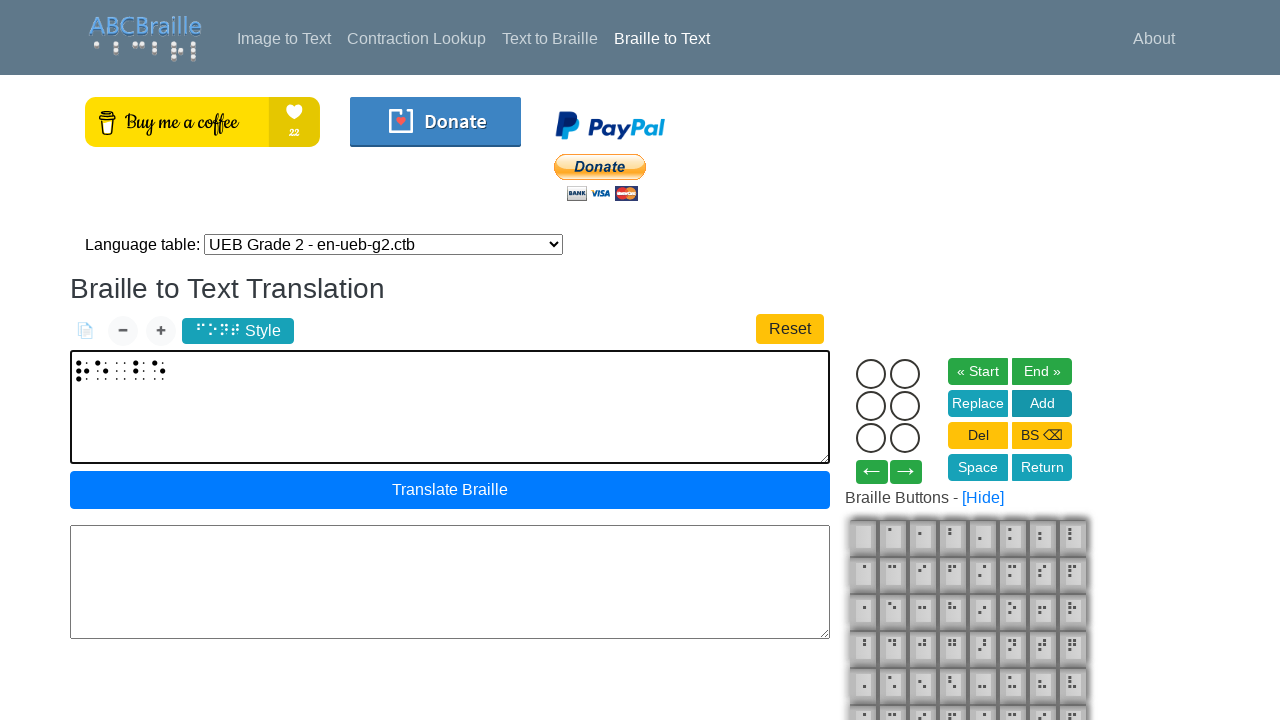

Clicked add button to add braille cell at (1042, 403) on #btn_add
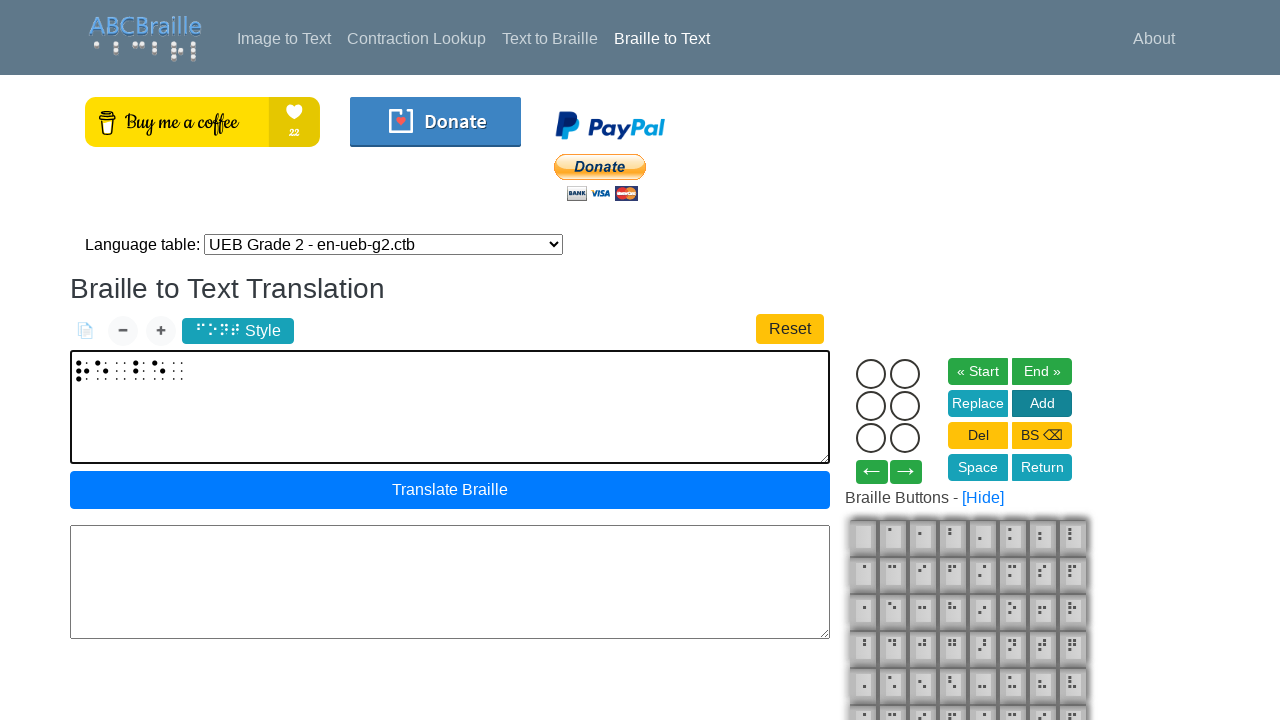

Clicked braille dot 1 in cell at (871, 374) on label.cell-dot[for="dot11"]
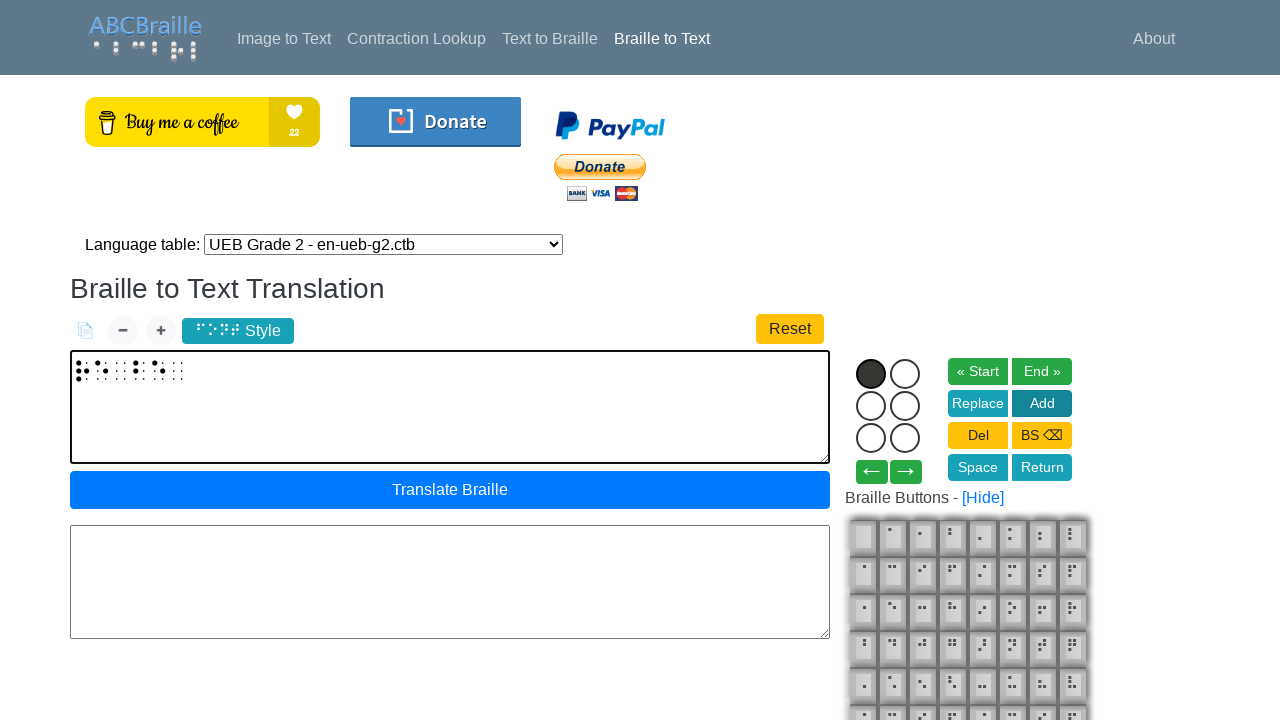

Clicked braille dot 2 in cell at (871, 406) on label.cell-dot[for="dot12"]
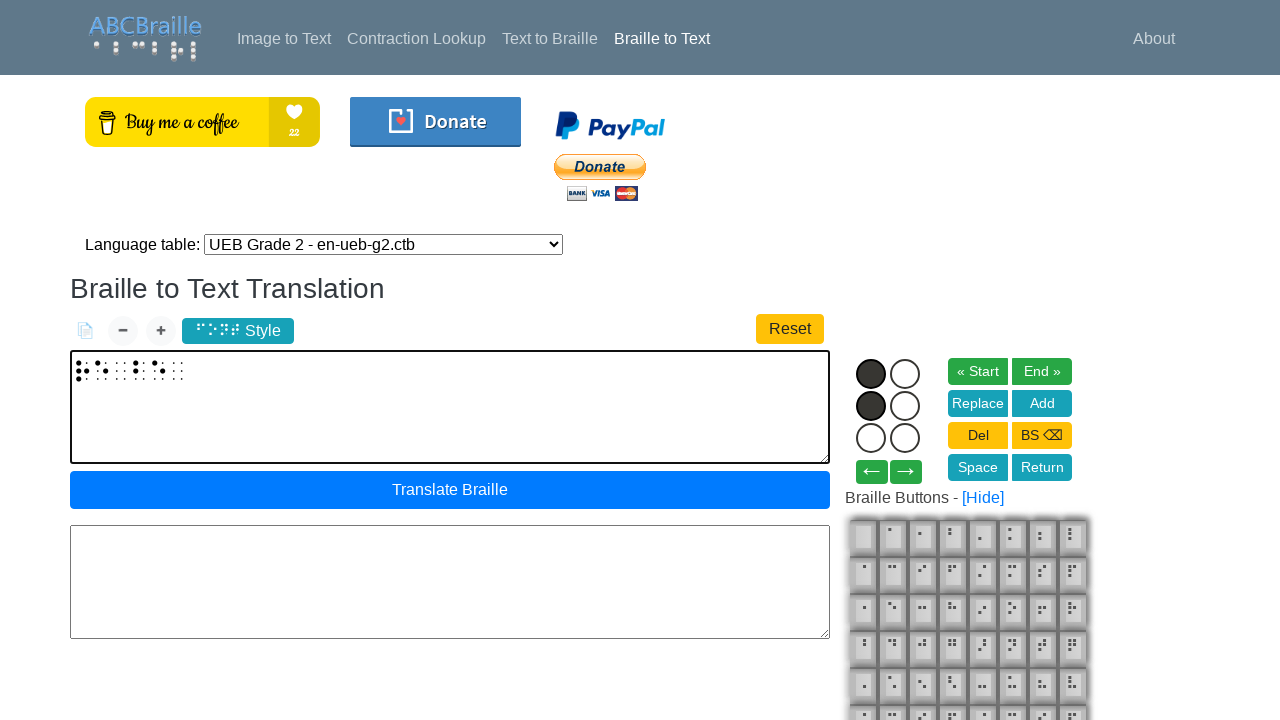

Clicked braille dot 3 in cell at (871, 438) on label.cell-dot[for="dot13"]
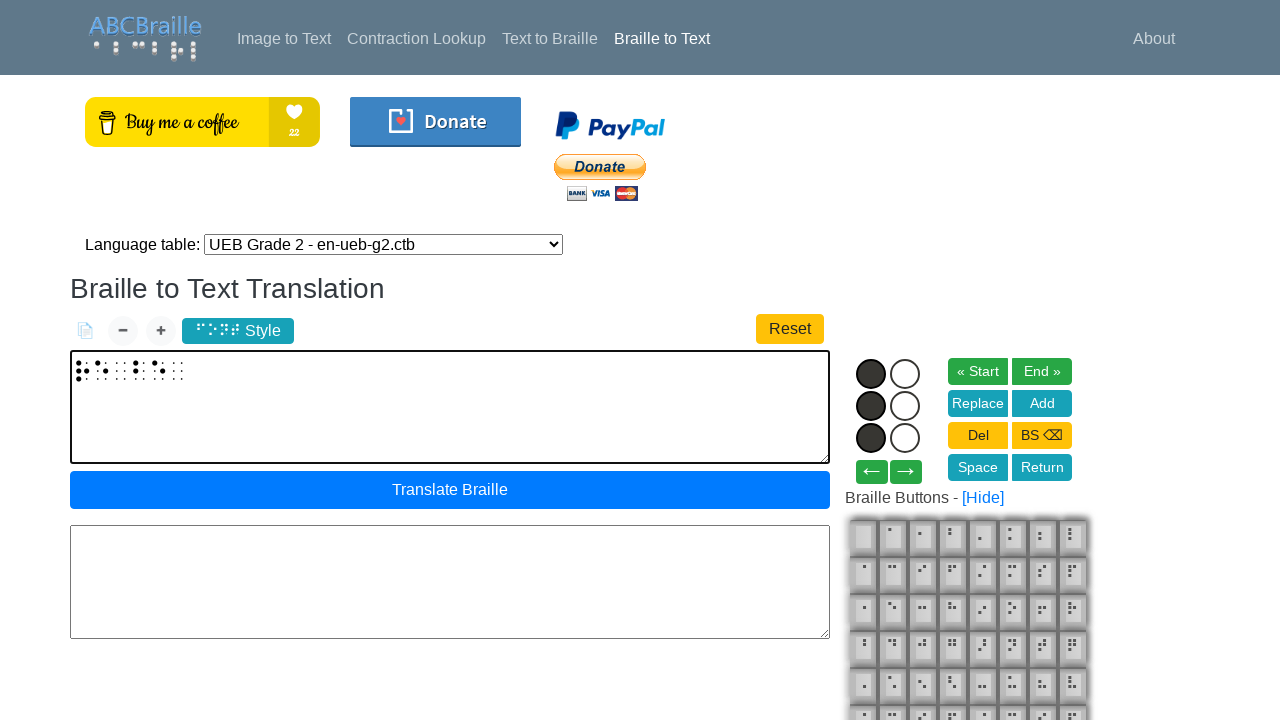

Clicked add button to add braille cell at (1042, 403) on #btn_add
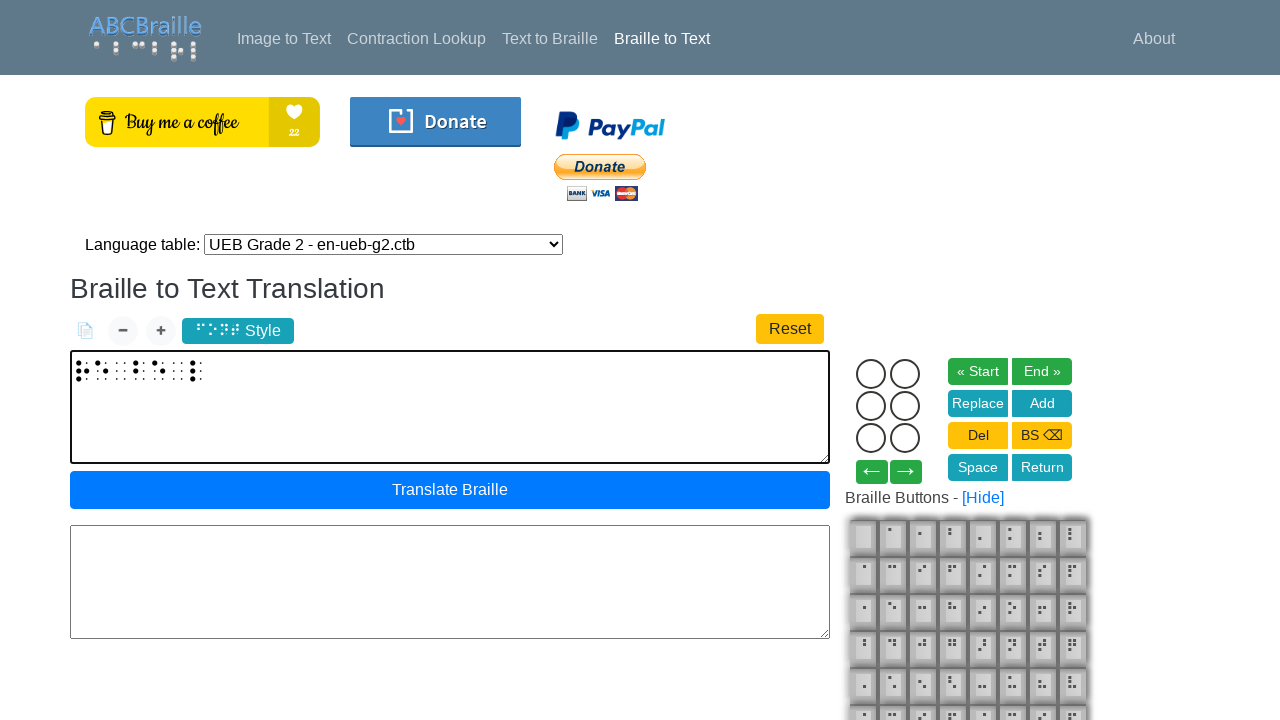

Clicked braille dot 2 in cell at (871, 406) on label.cell-dot[for="dot12"]
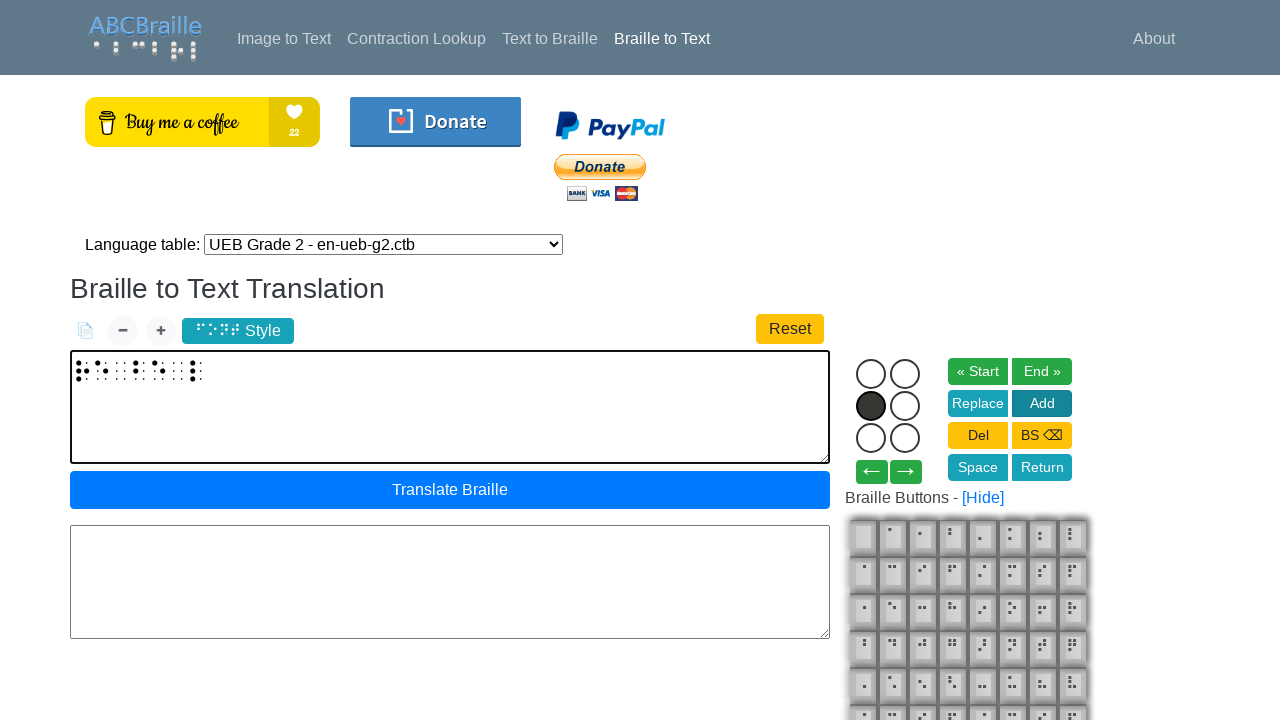

Clicked braille dot 4 in cell at (905, 374) on label.cell-dot[for="dot14"]
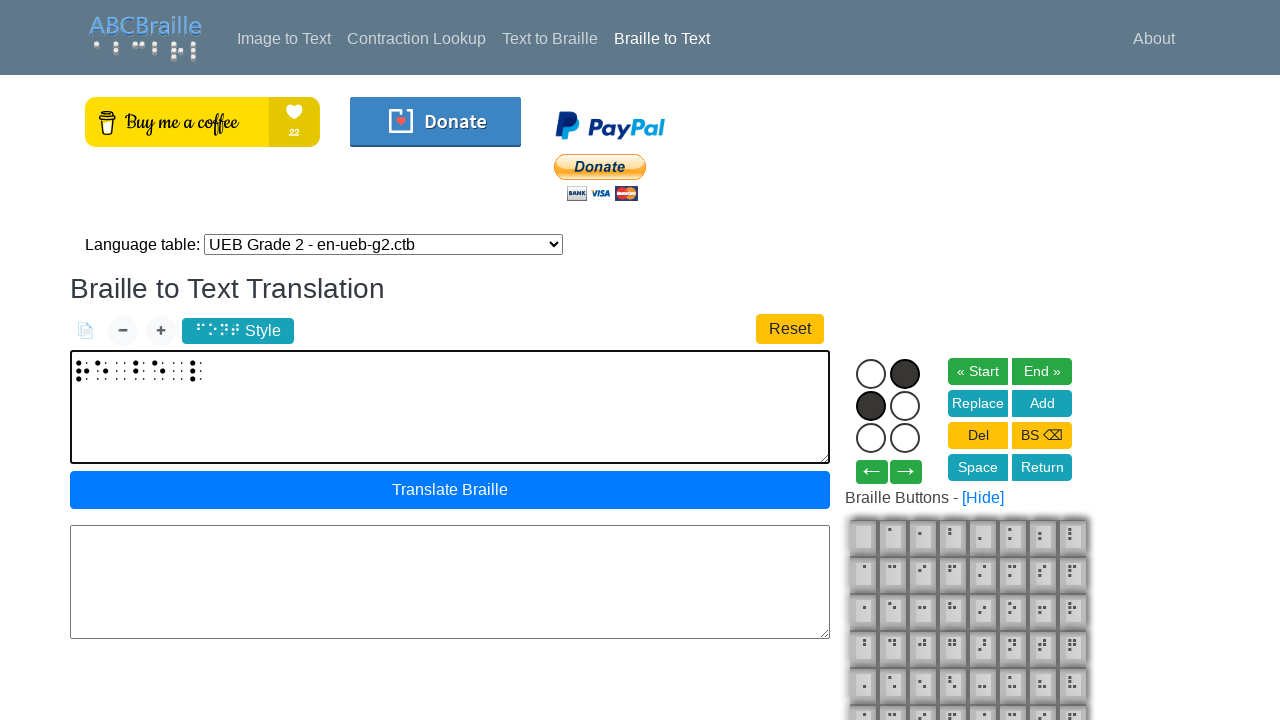

Clicked add button to add braille cell at (1042, 403) on #btn_add
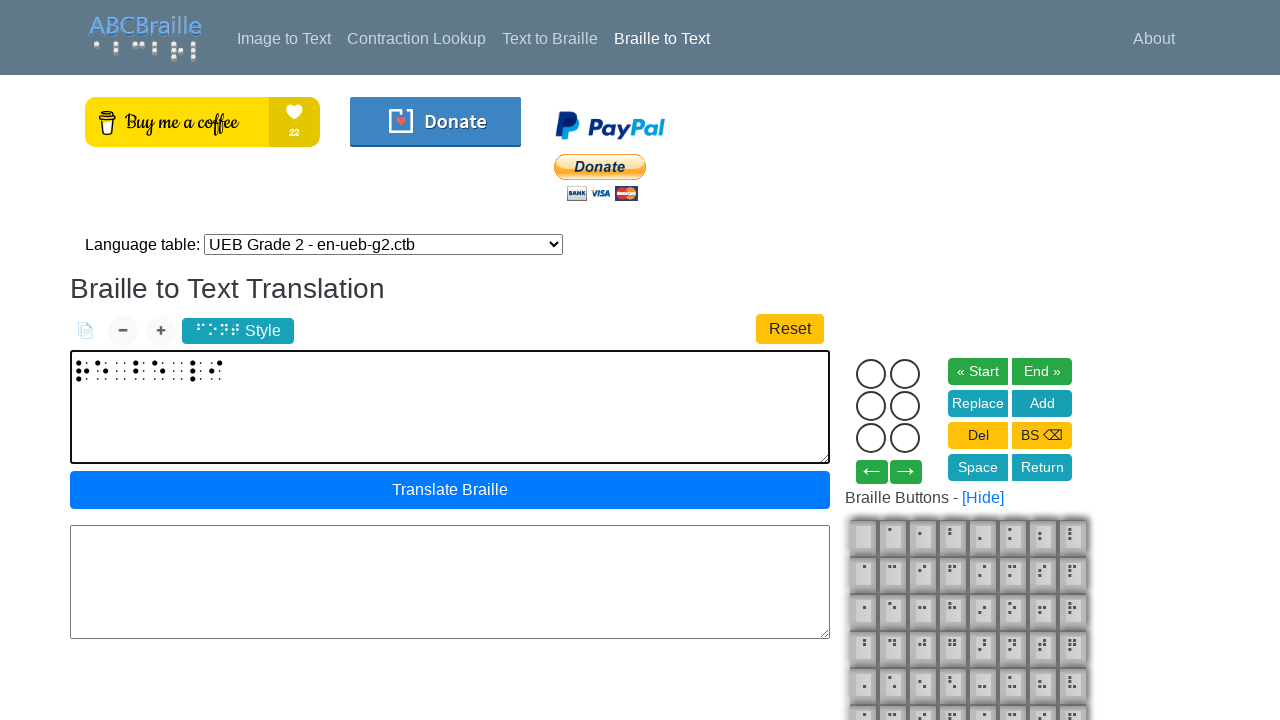

Clicked braille dot 1 in cell at (871, 374) on label.cell-dot[for="dot11"]
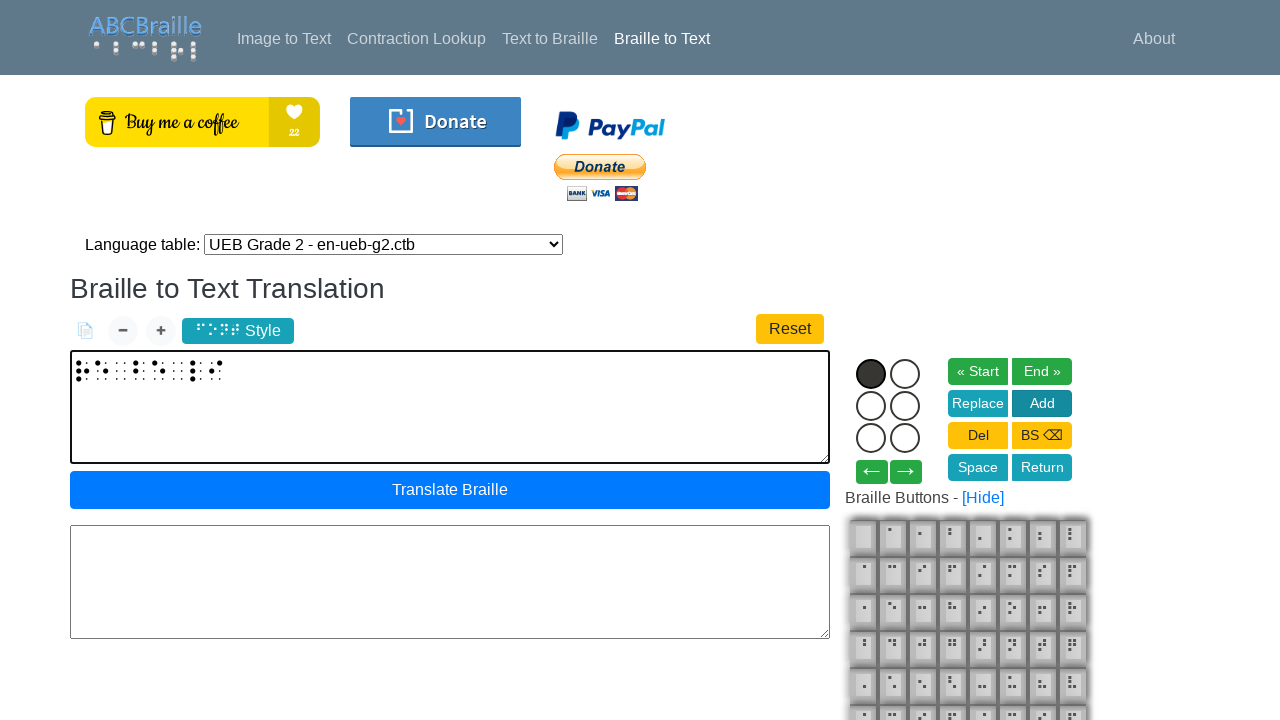

Clicked braille dot 2 in cell at (871, 406) on label.cell-dot[for="dot12"]
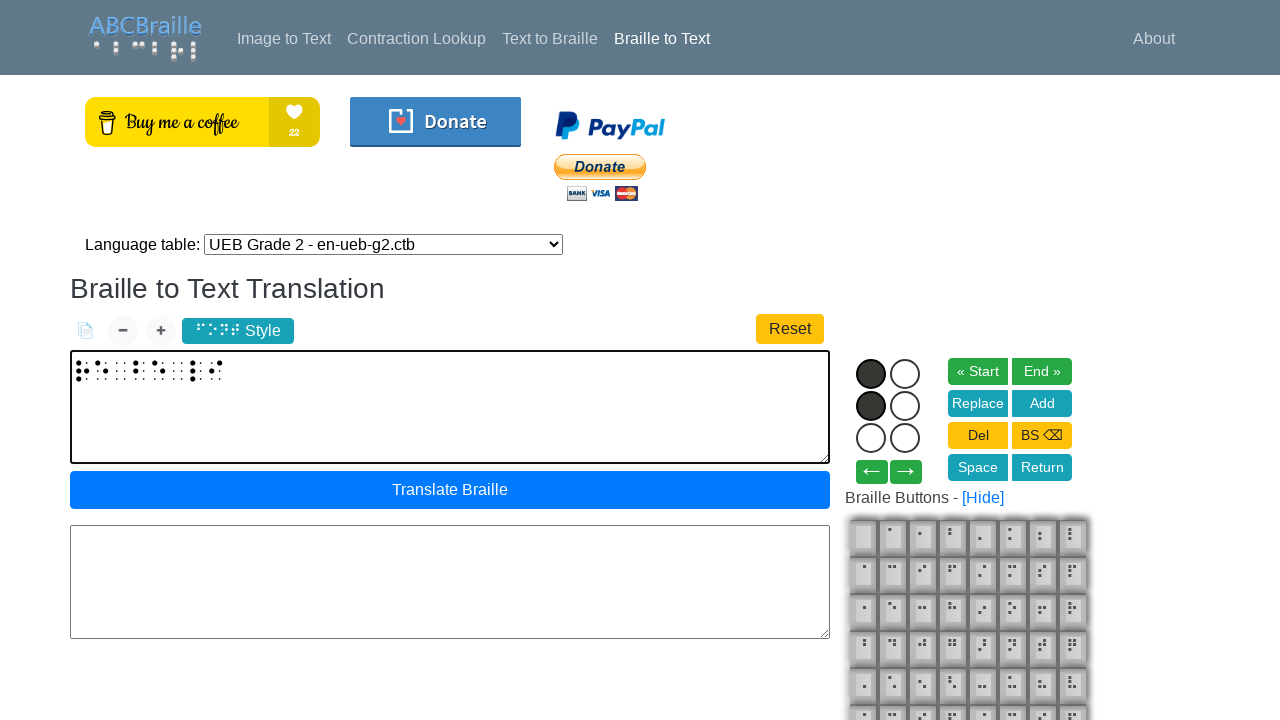

Clicked braille dot 4 in cell at (905, 374) on label.cell-dot[for="dot14"]
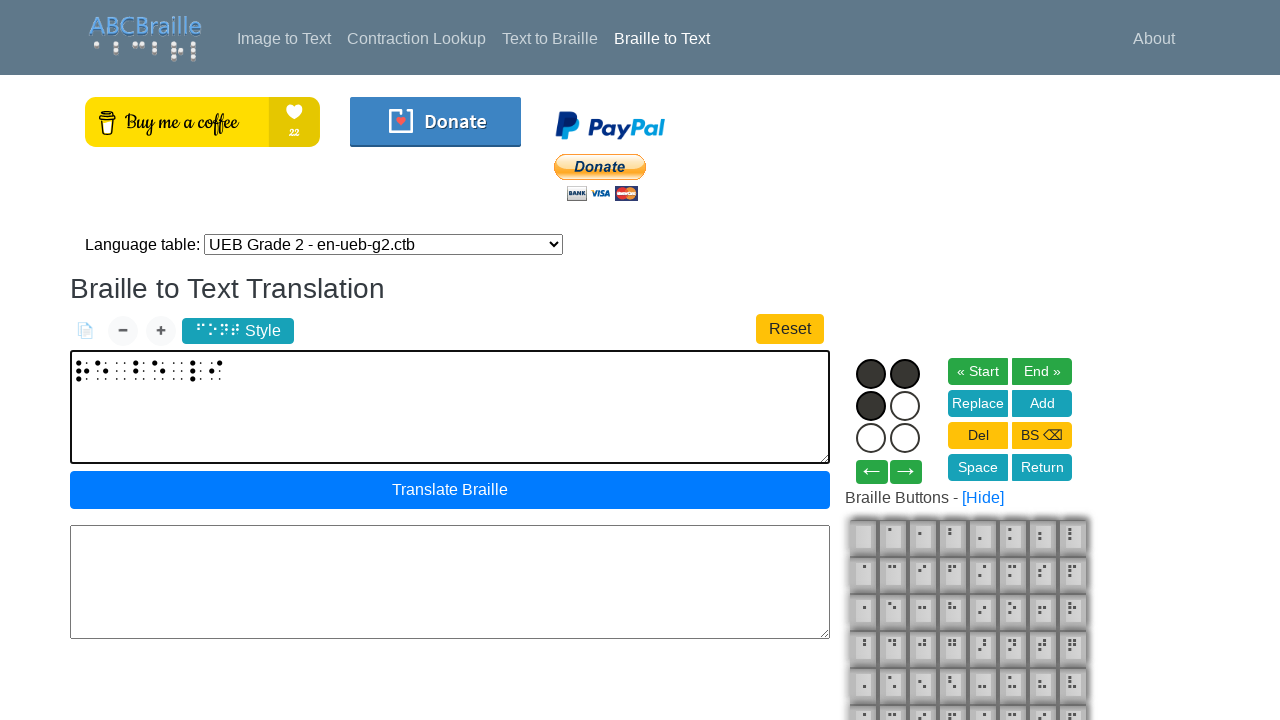

Clicked braille dot 5 in cell at (905, 406) on label.cell-dot[for="dot15"]
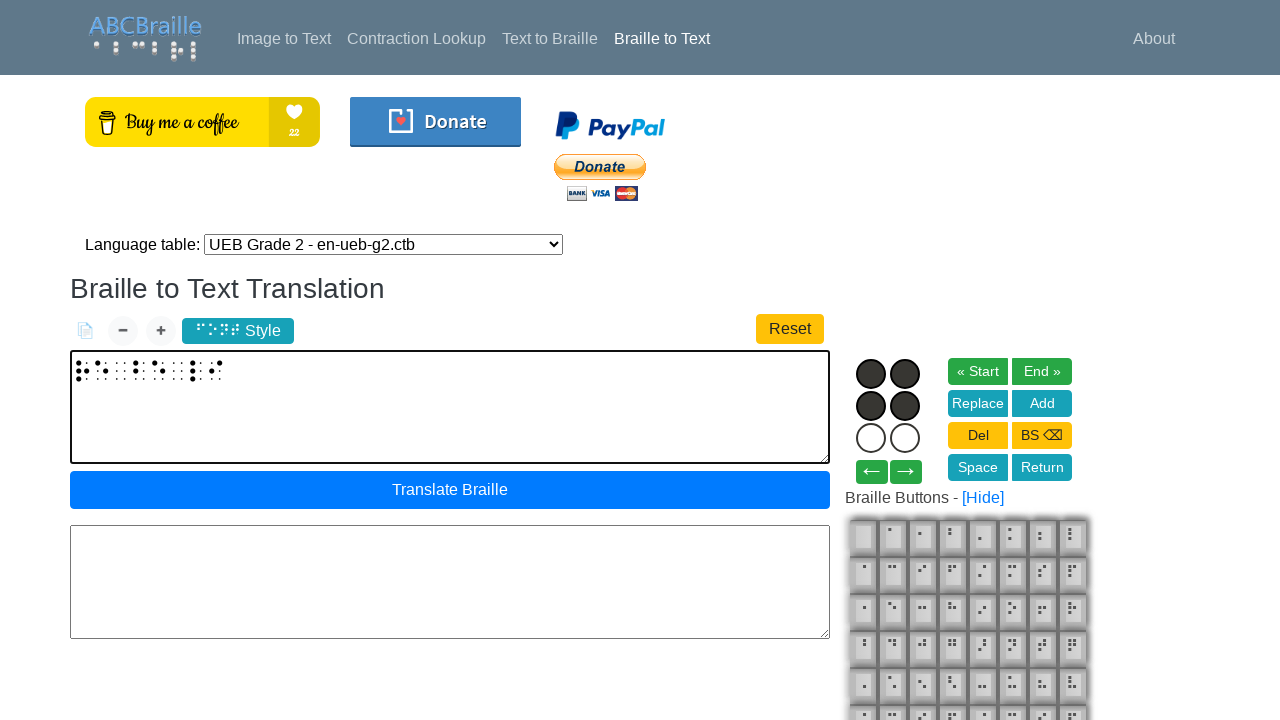

Clicked add button to add braille cell at (1042, 403) on #btn_add
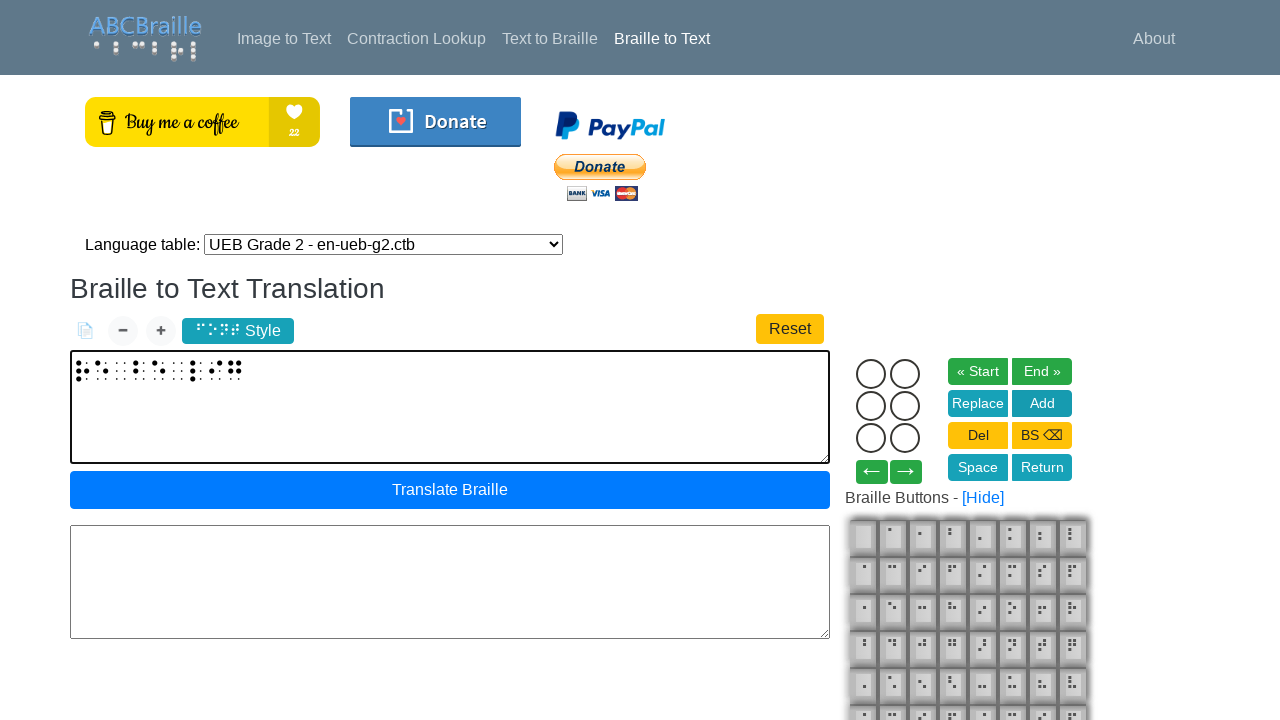

Clicked braille dot 1 in cell at (871, 374) on label.cell-dot[for="dot11"]
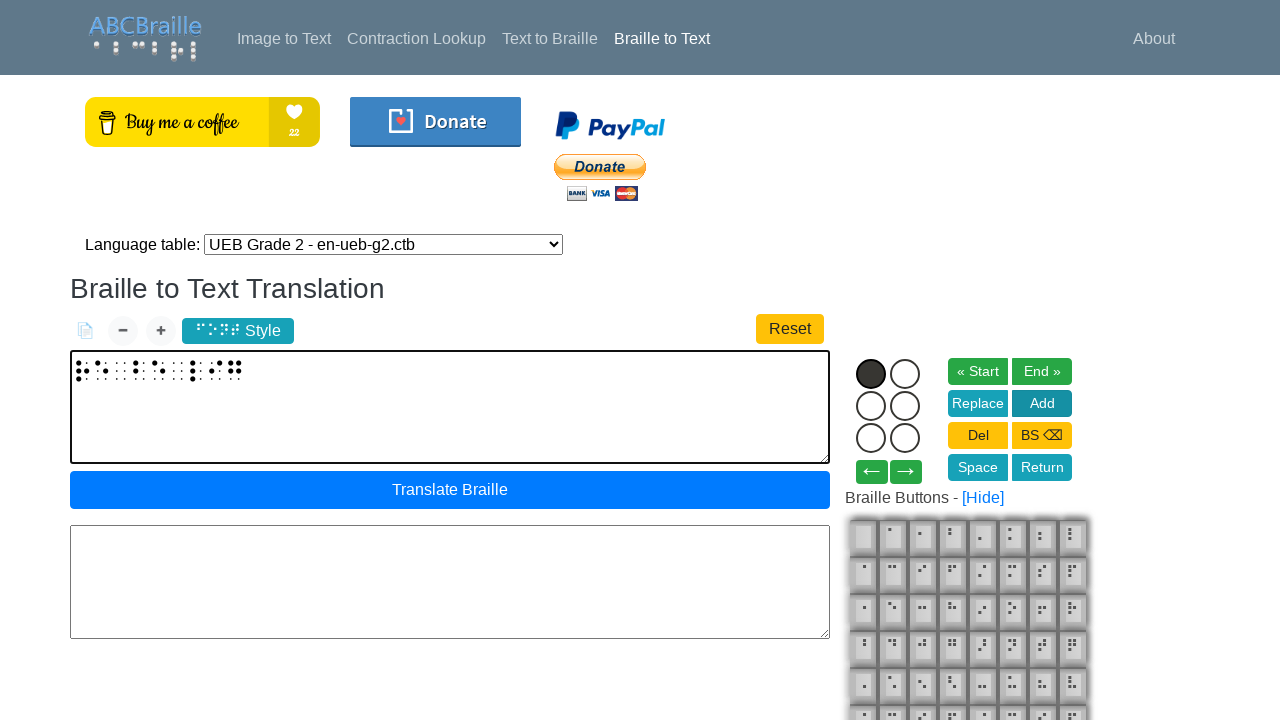

Clicked braille dot 2 in cell at (871, 406) on label.cell-dot[for="dot12"]
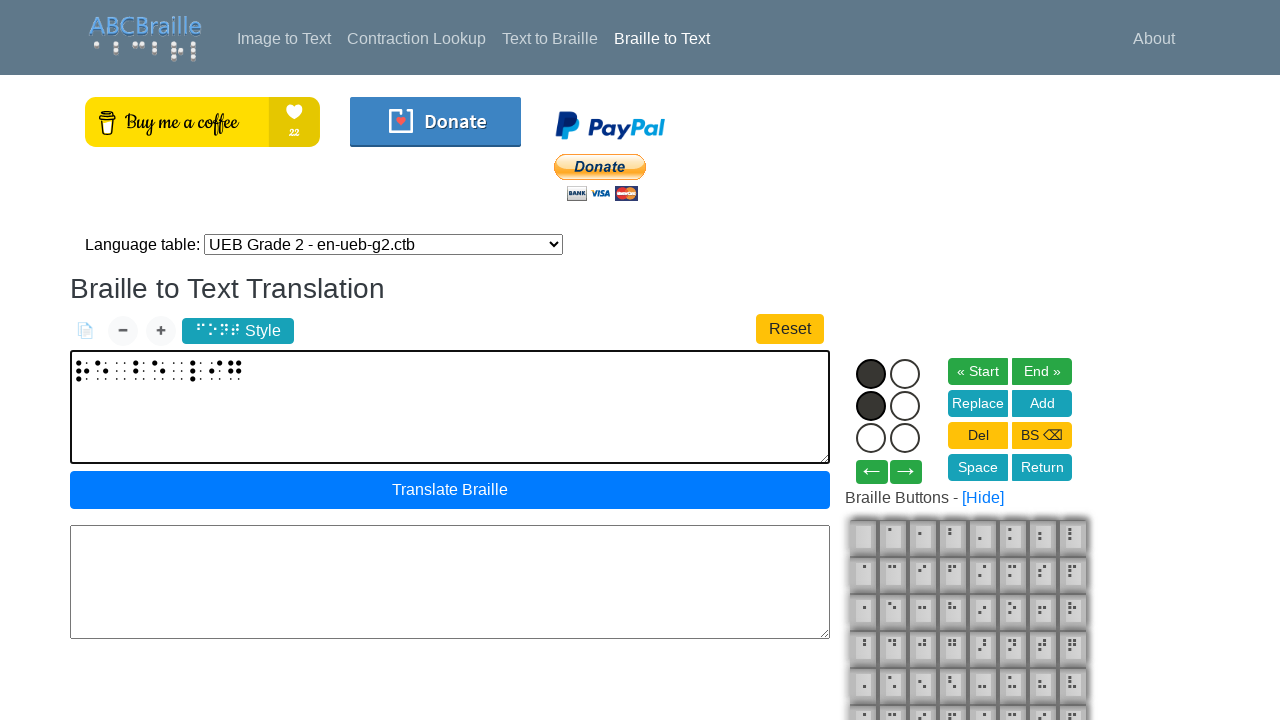

Clicked braille dot 5 in cell at (905, 406) on label.cell-dot[for="dot15"]
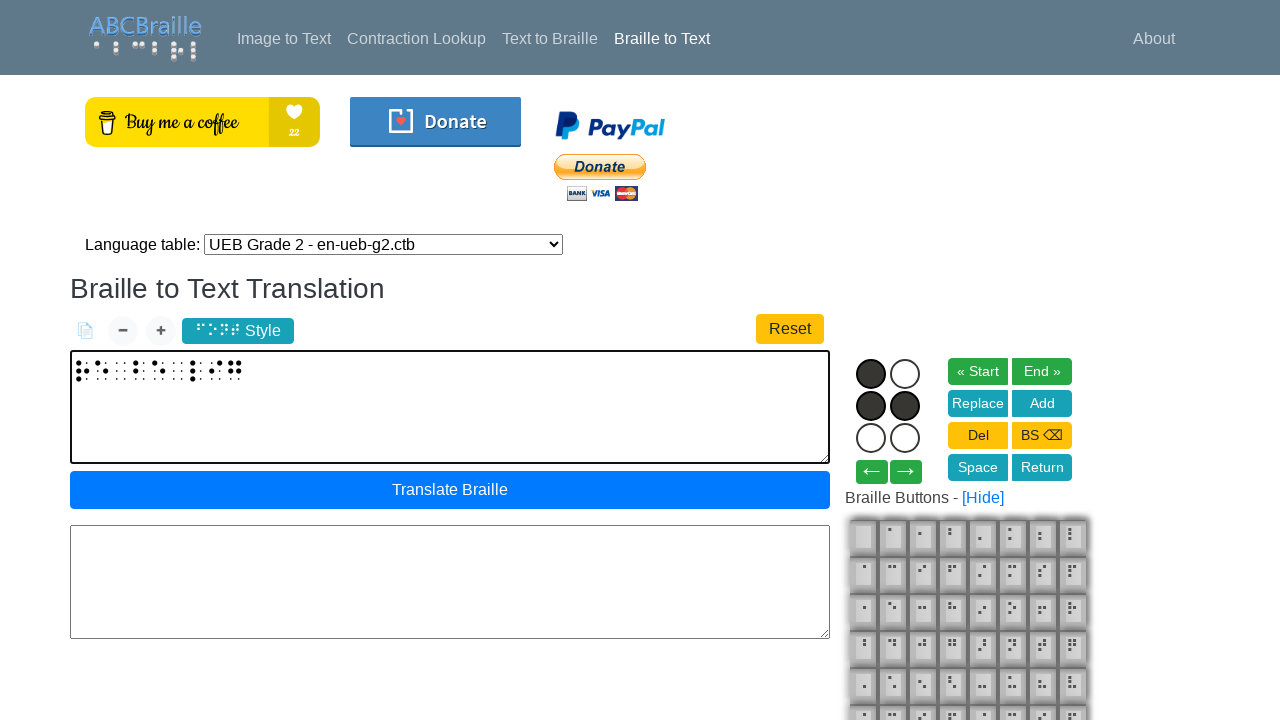

Clicked add button to add braille cell at (1042, 403) on #btn_add
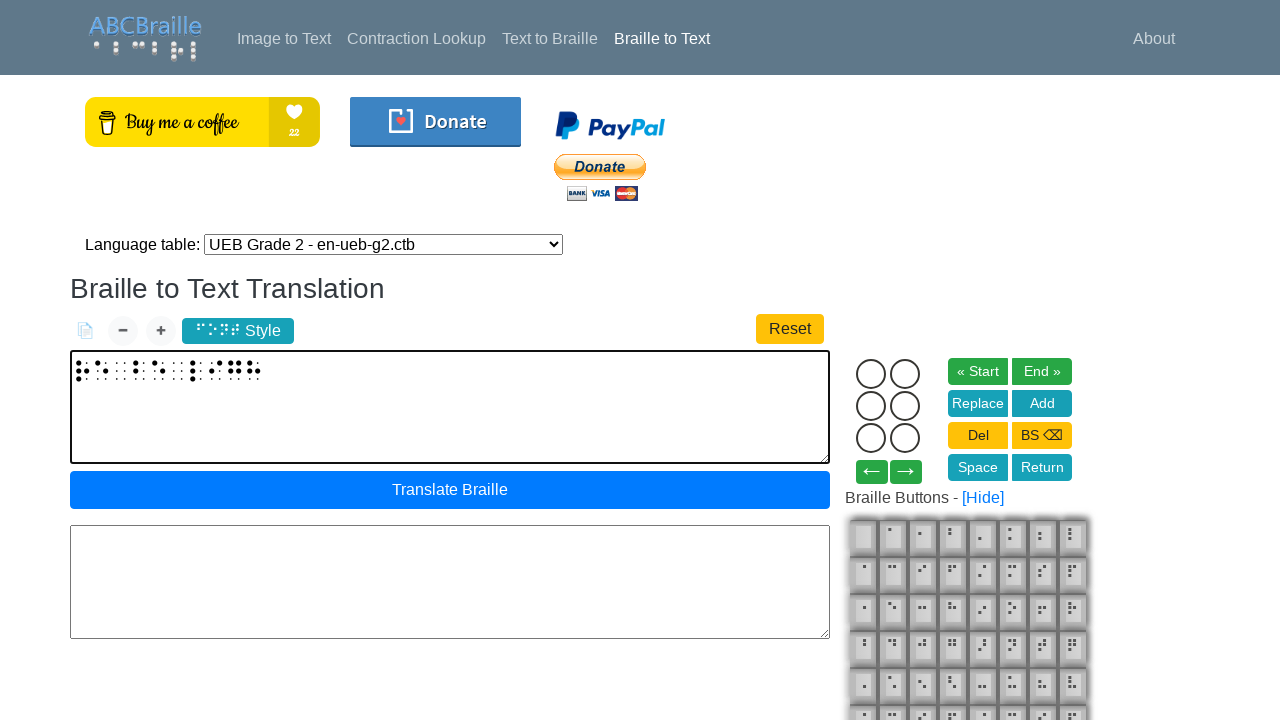

Clicked Translate Braille button at (450, 490) on #inputtextform .btn.btn-primary.btn-block
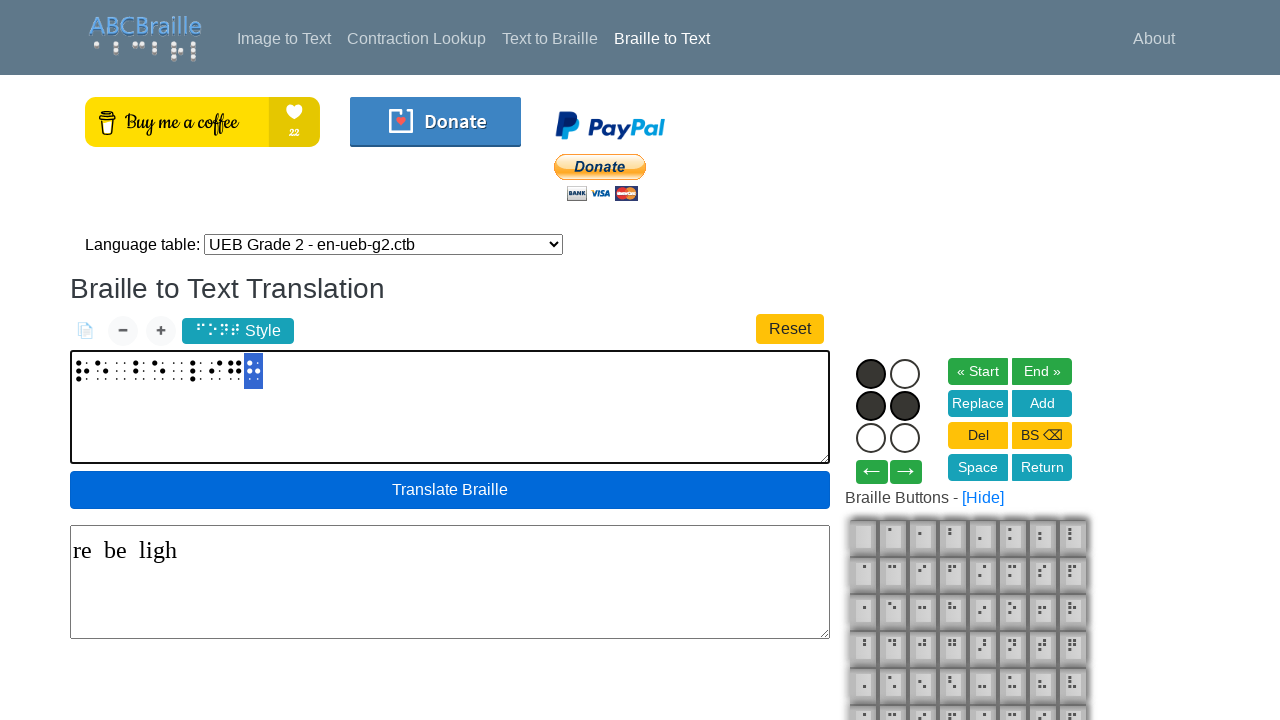

Translation output appeared on page
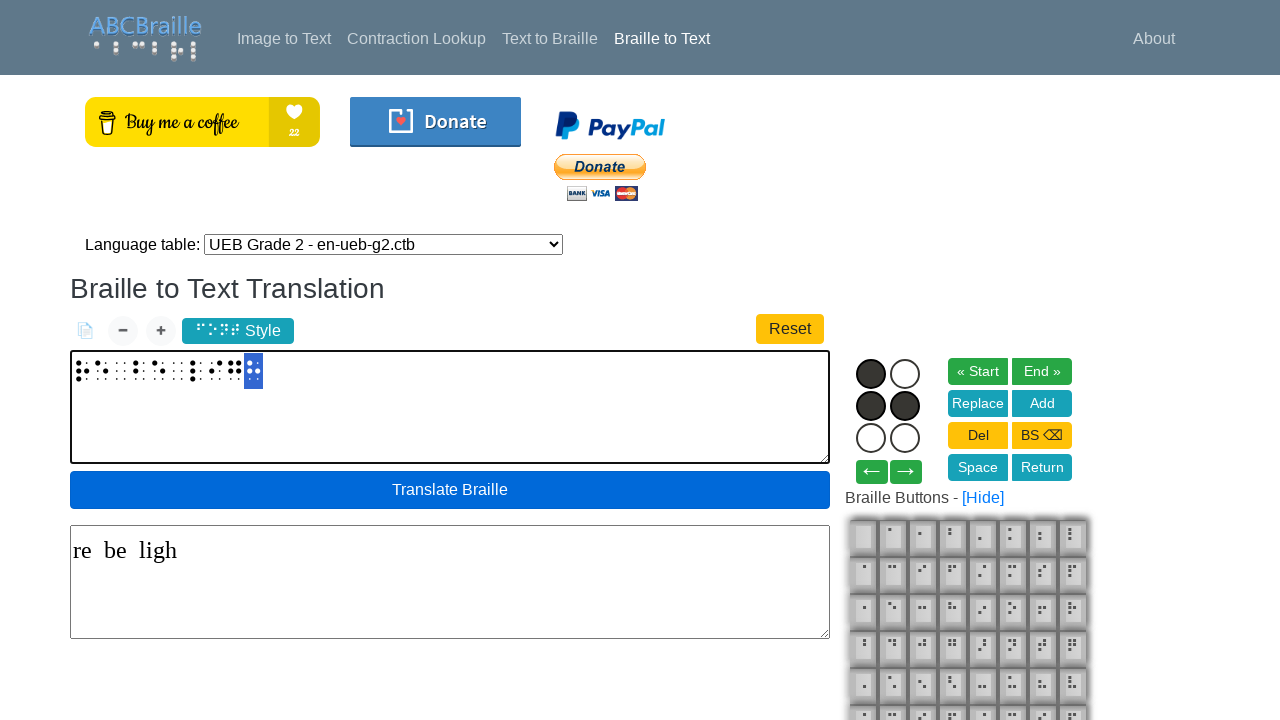

Retrieved translated text from output field
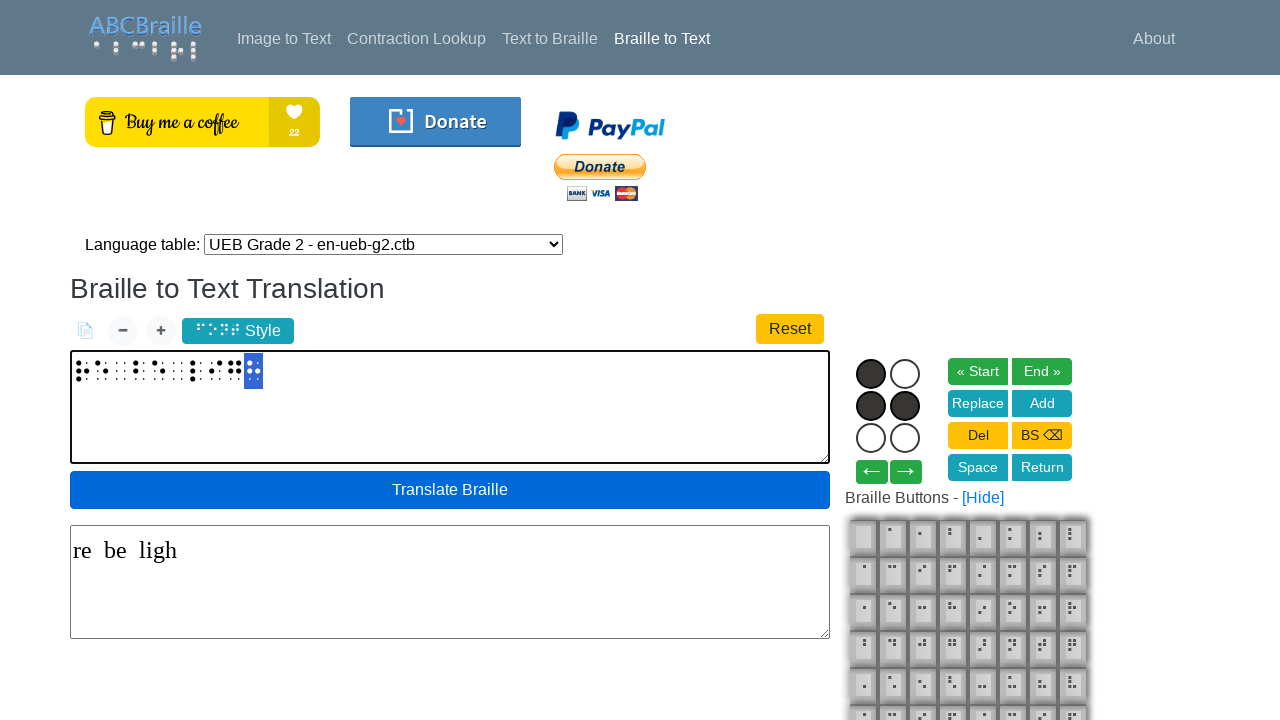

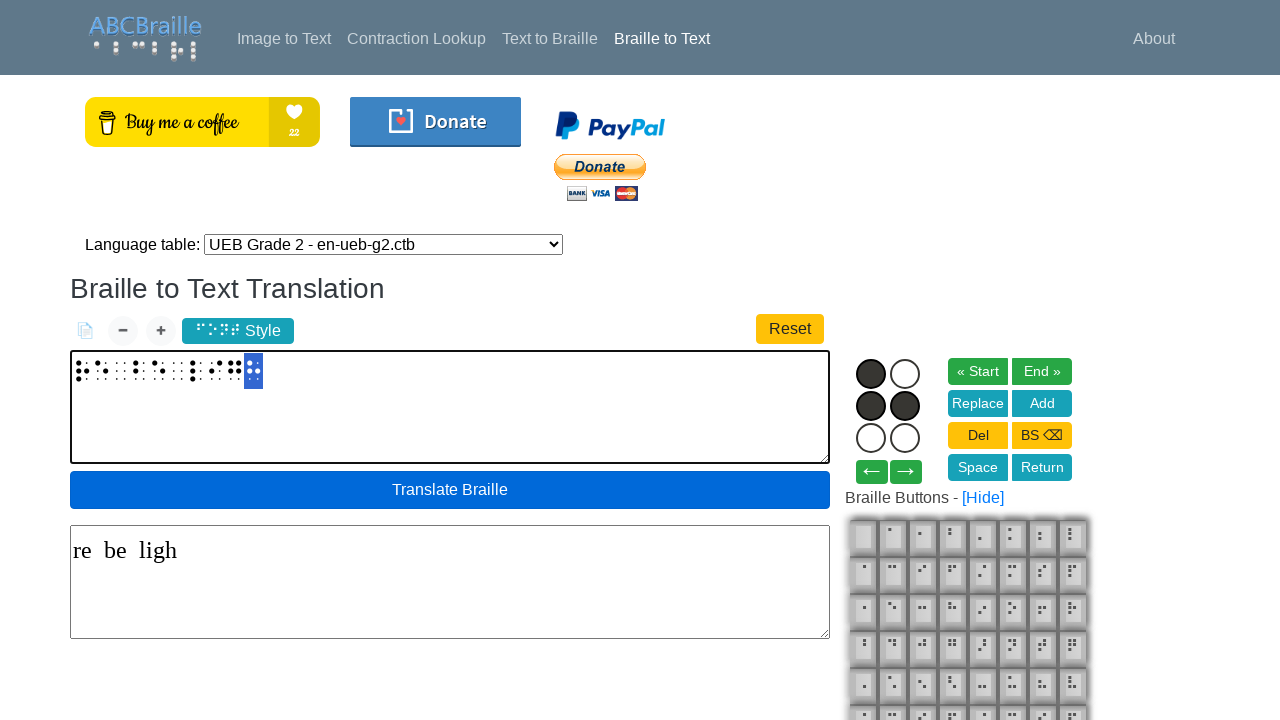